Tests an e-commerce workflow by adding multiple products to cart, applying a promo code, and placing an order

Starting URL: https://rahulshettyacademy.com/seleniumPractise

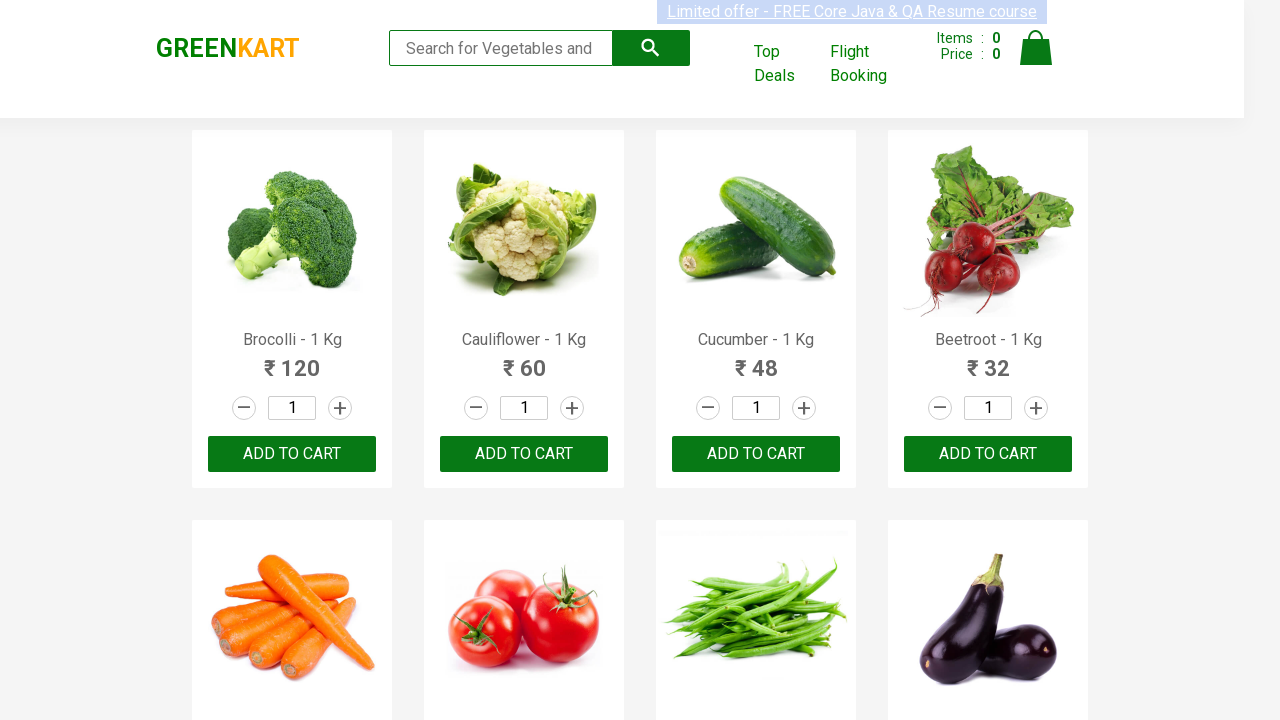

Located all product name elements on the page
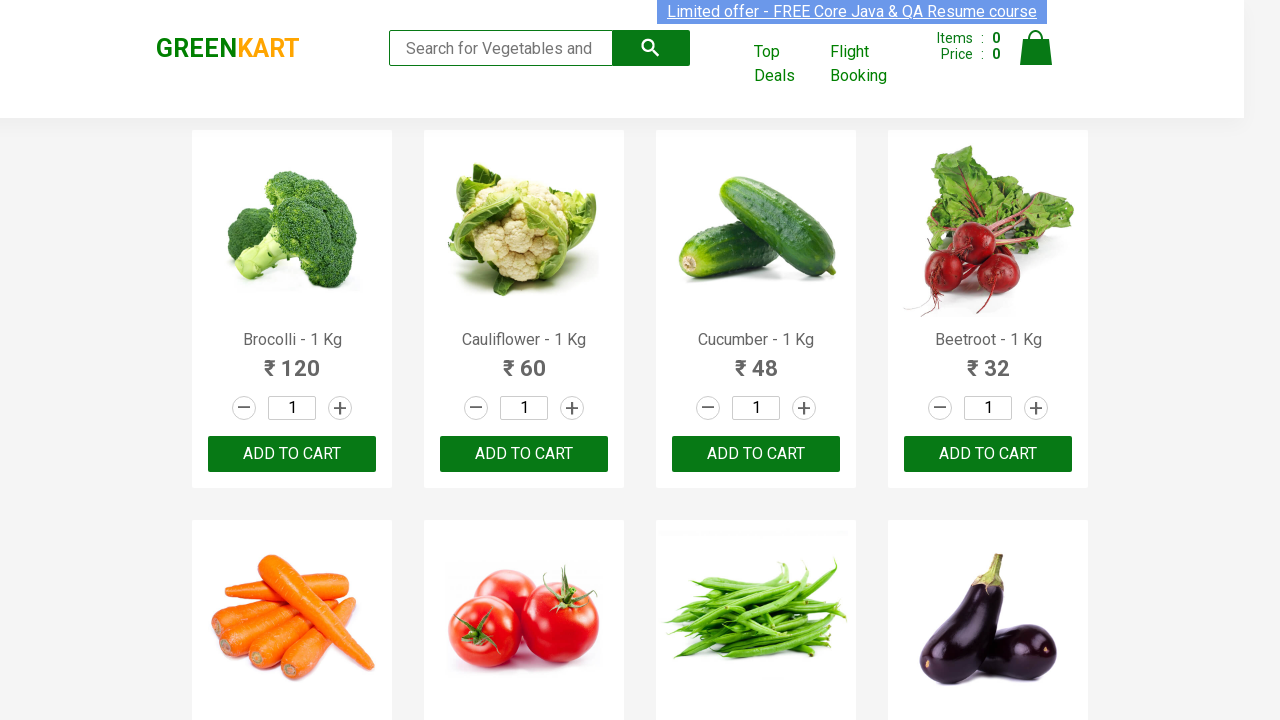

Retrieved text content from product 1
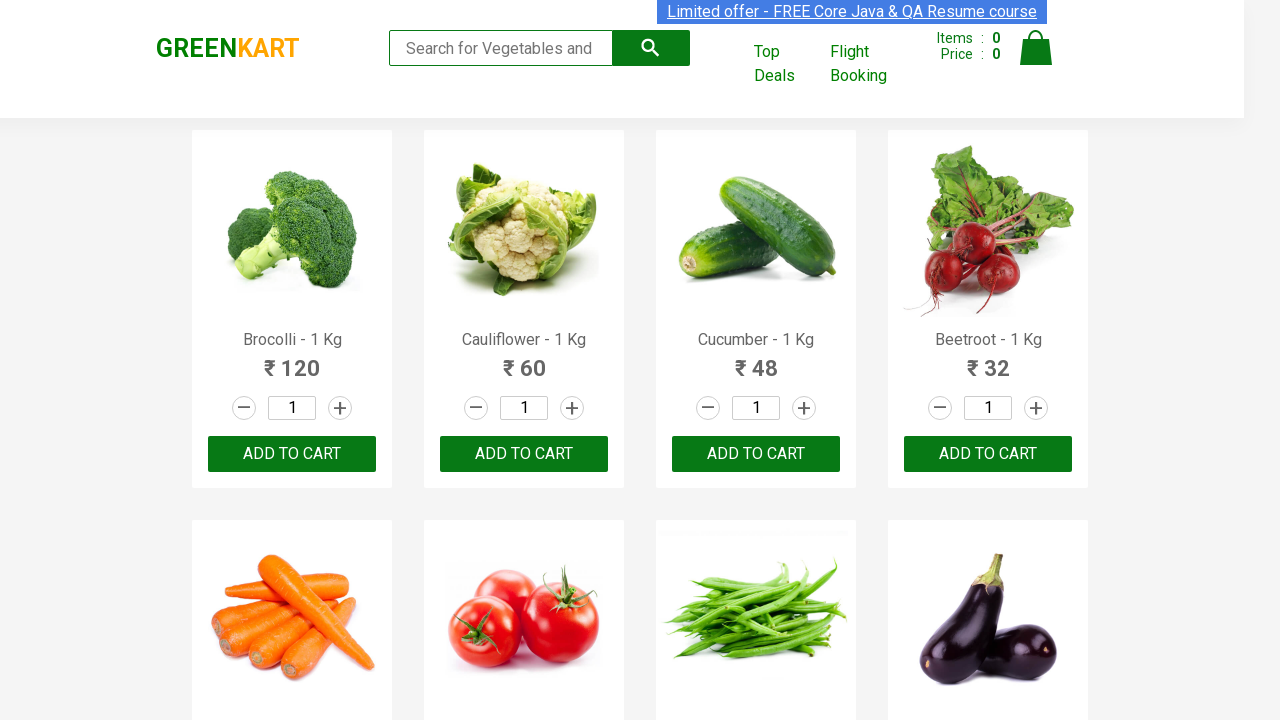

Added 'Brocolli' to cart at (292, 454) on xpath=//*[@class='product-action']/button >> nth=0
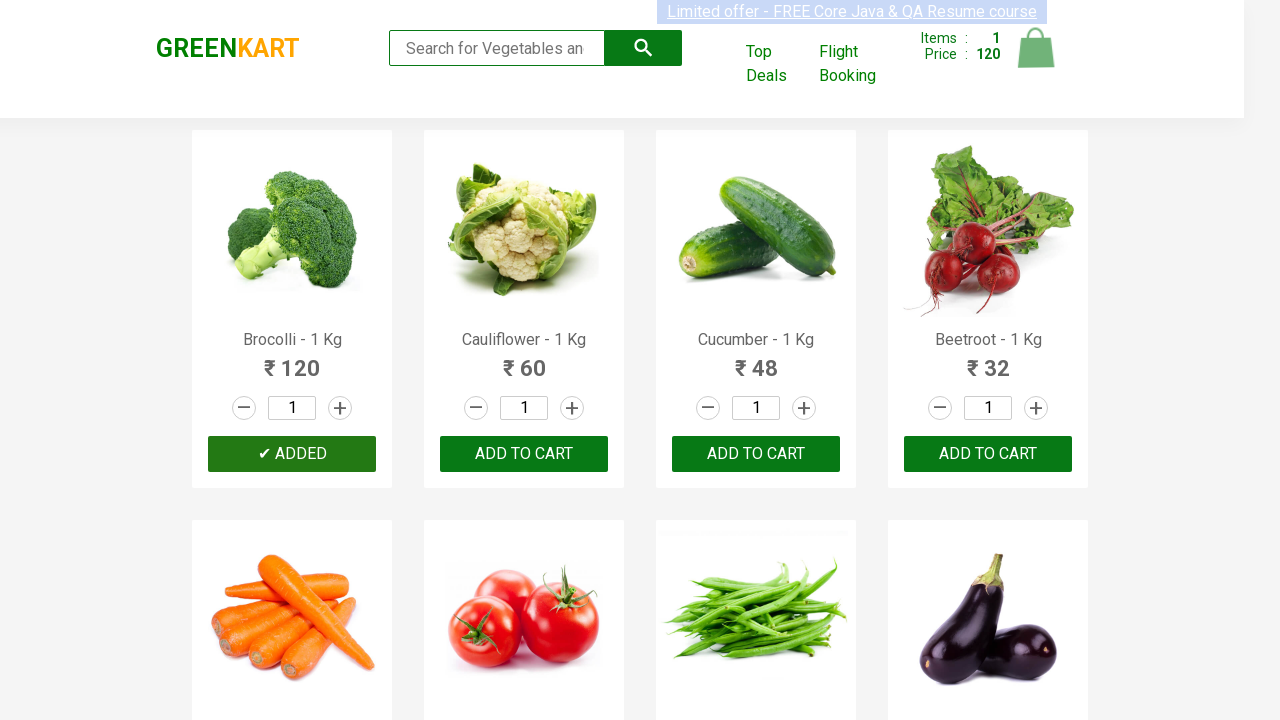

Retrieved text content from product 2
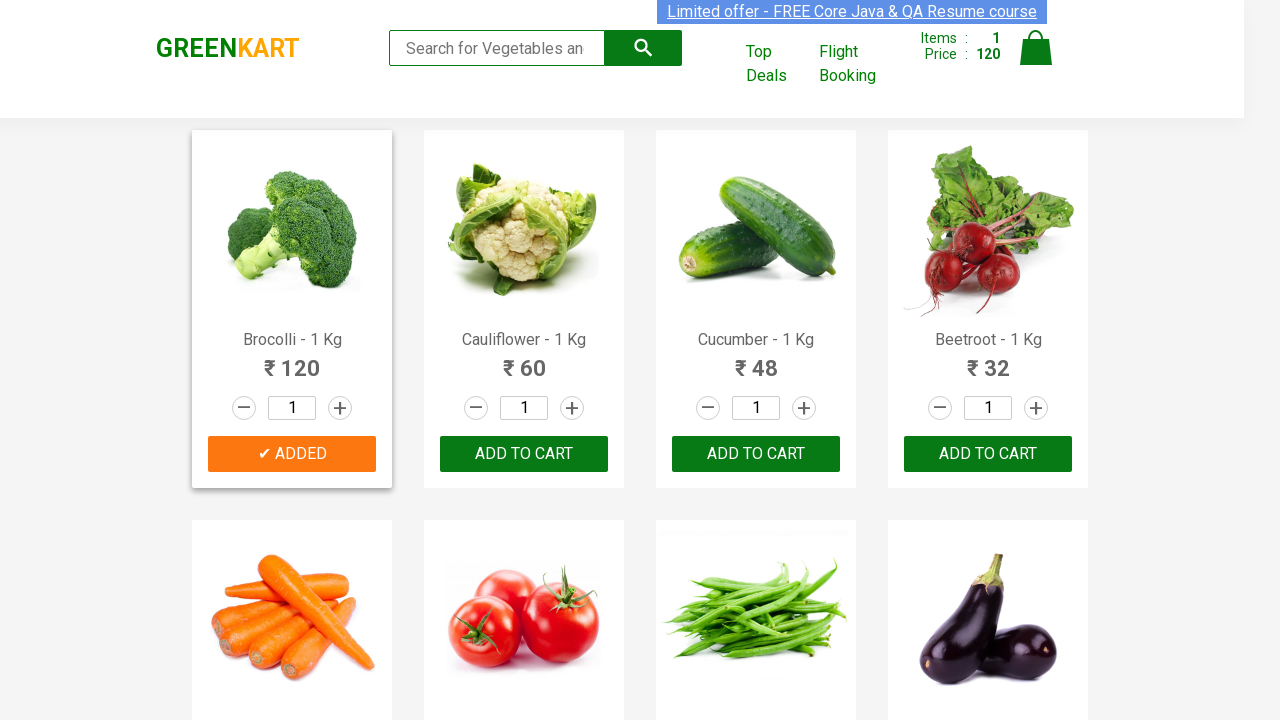

Retrieved text content from product 3
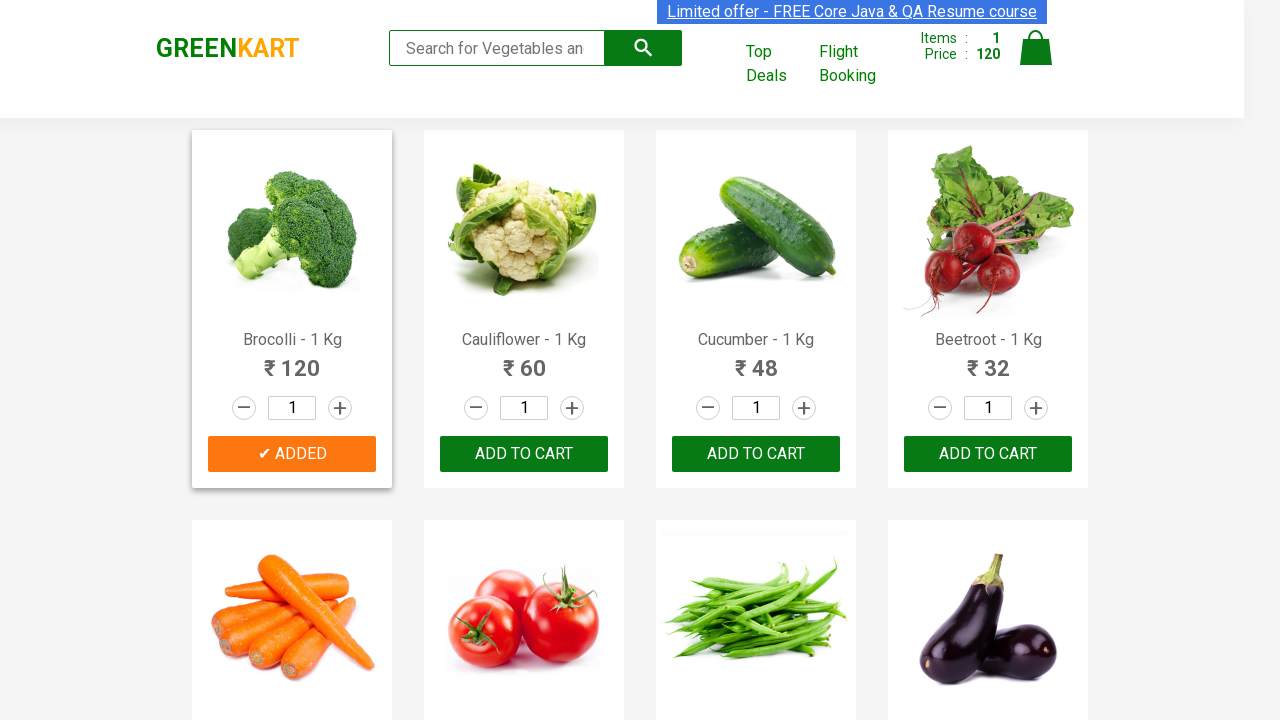

Added 'Cucumber' to cart at (756, 454) on xpath=//*[@class='product-action']/button >> nth=2
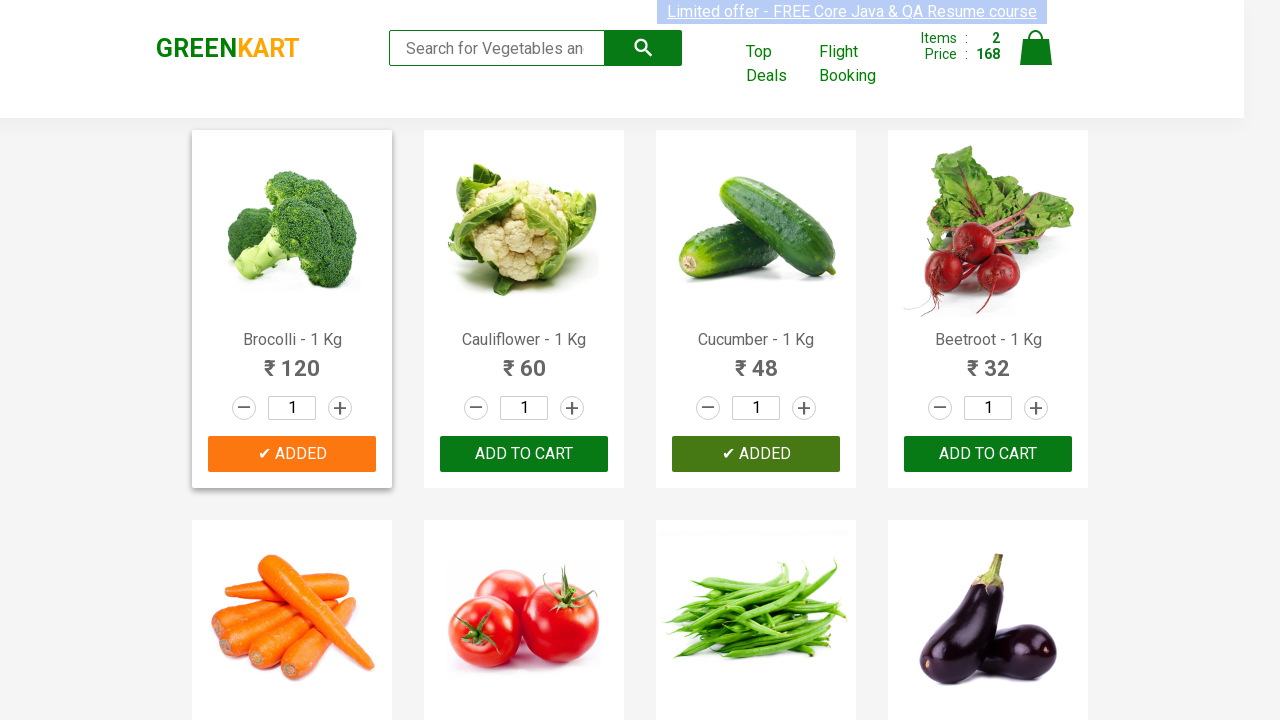

Retrieved text content from product 4
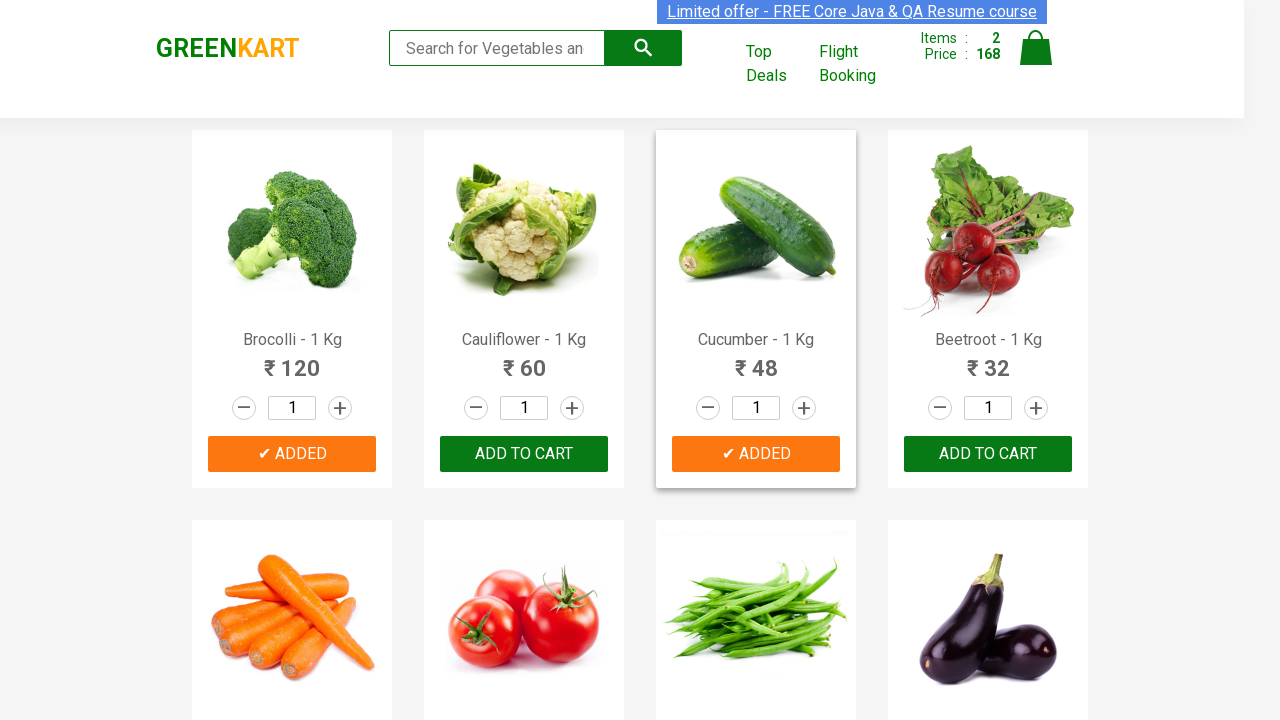

Added 'Beetroot' to cart at (988, 454) on xpath=//*[@class='product-action']/button >> nth=3
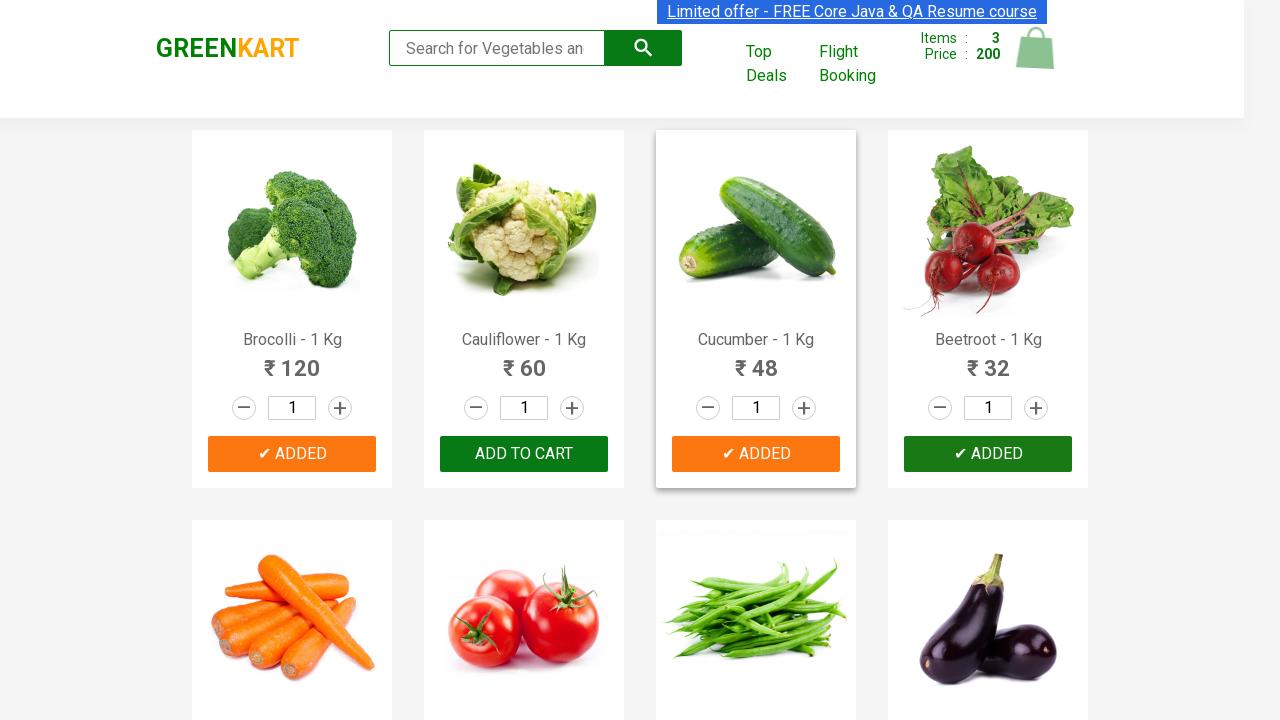

Retrieved text content from product 5
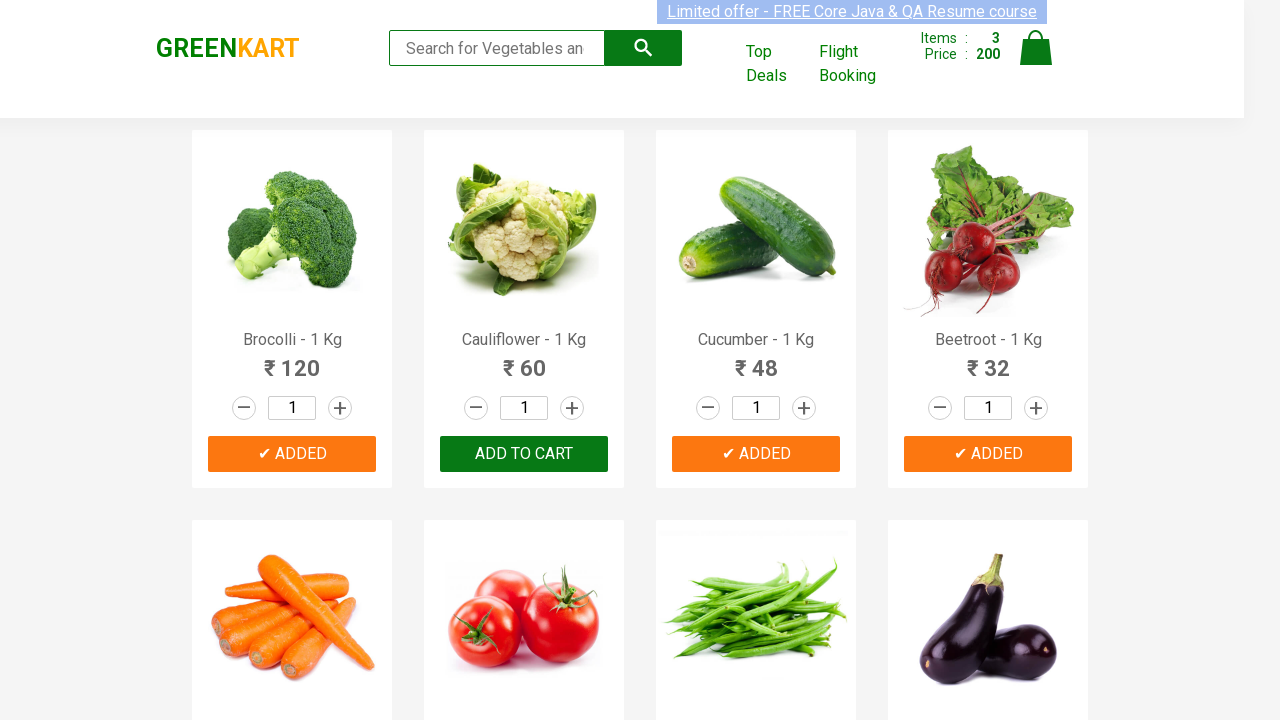

Retrieved text content from product 6
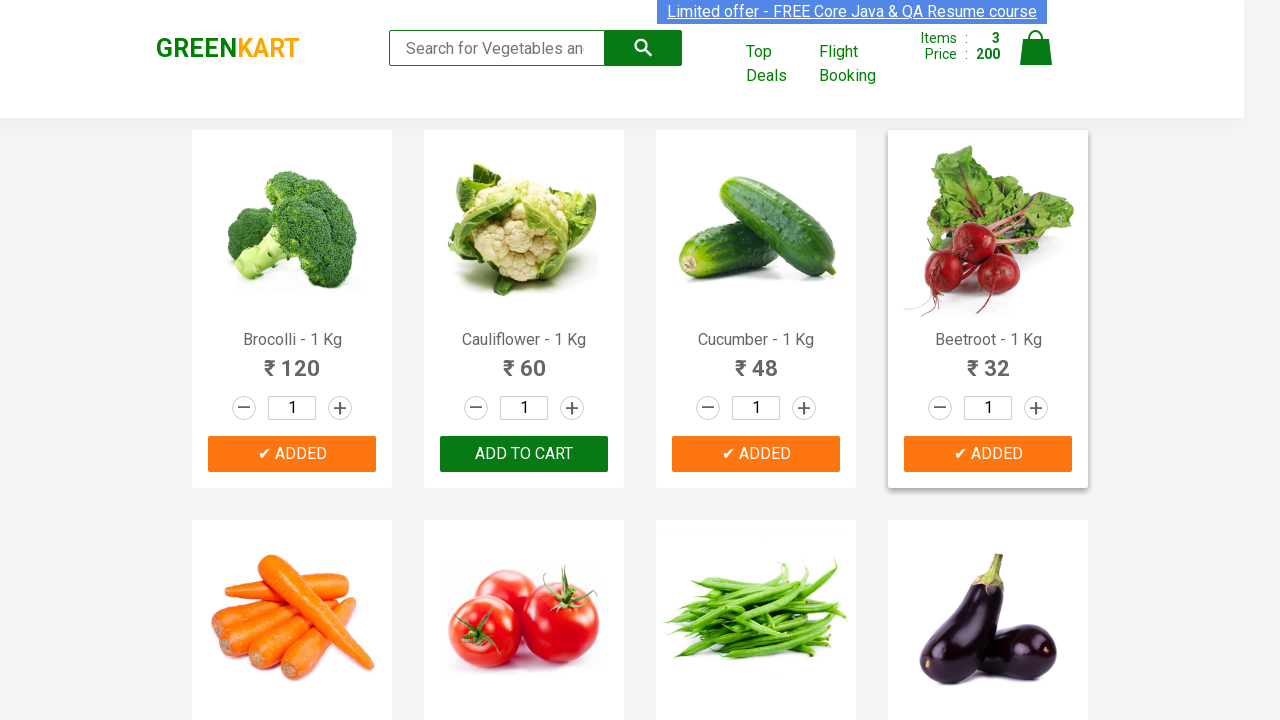

Added 'Tomato' to cart at (524, 360) on xpath=//*[@class='product-action']/button >> nth=5
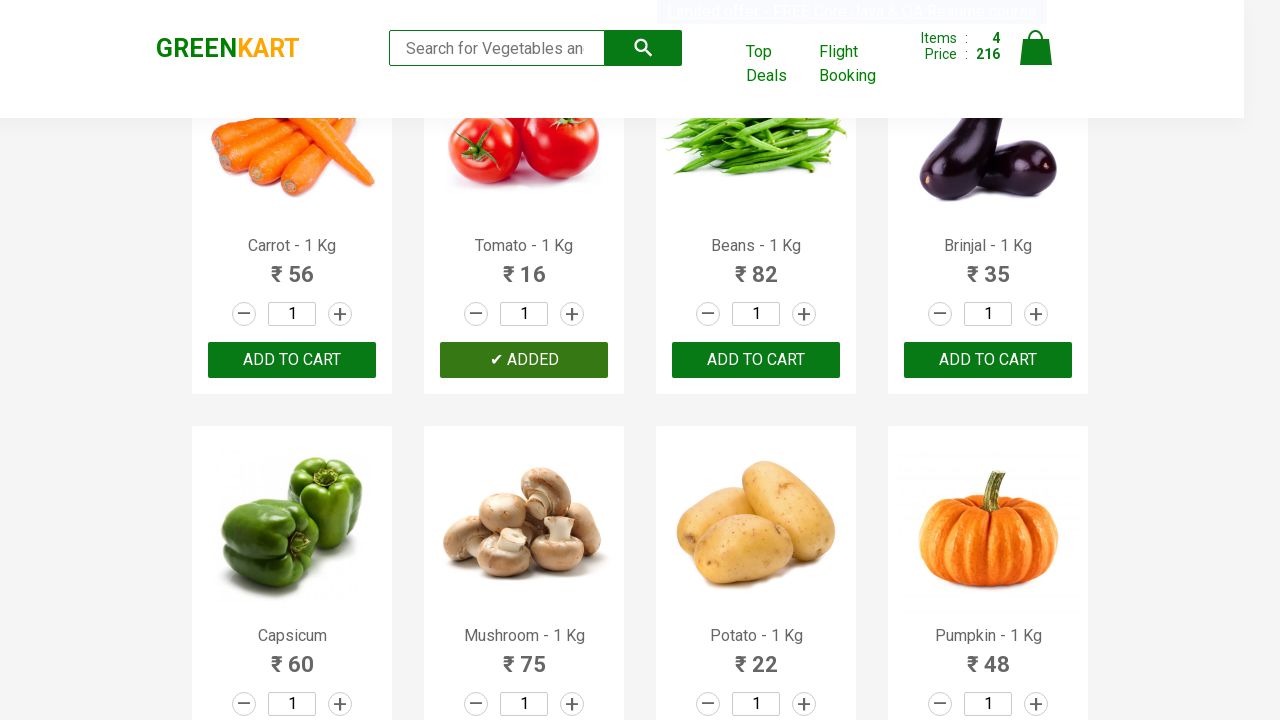

Retrieved text content from product 7
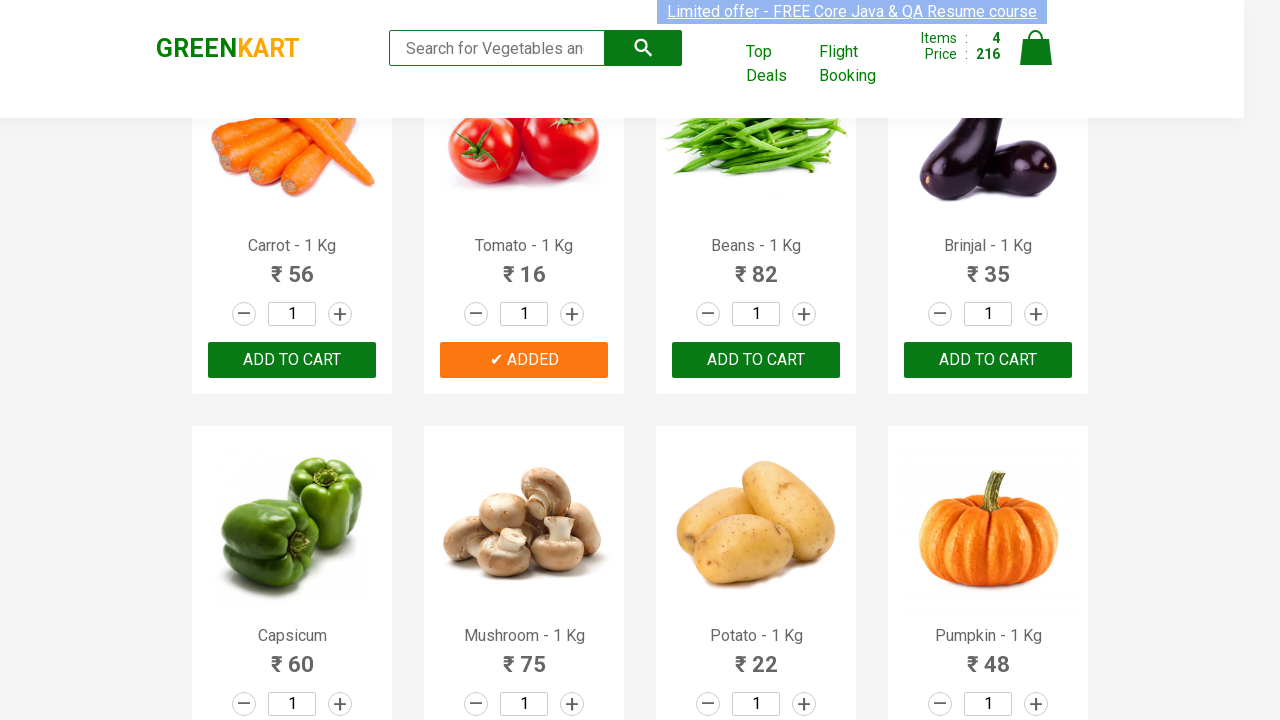

Retrieved text content from product 8
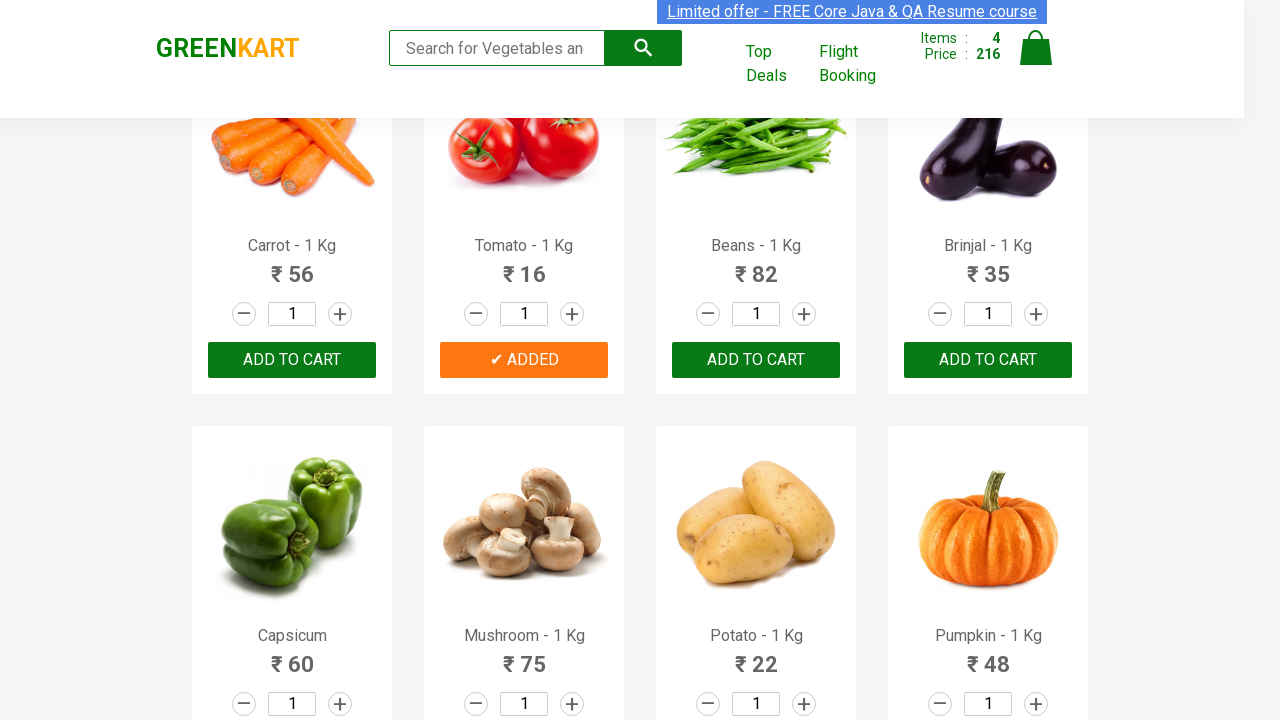

Added 'Brinjal' to cart at (988, 360) on xpath=//*[@class='product-action']/button >> nth=7
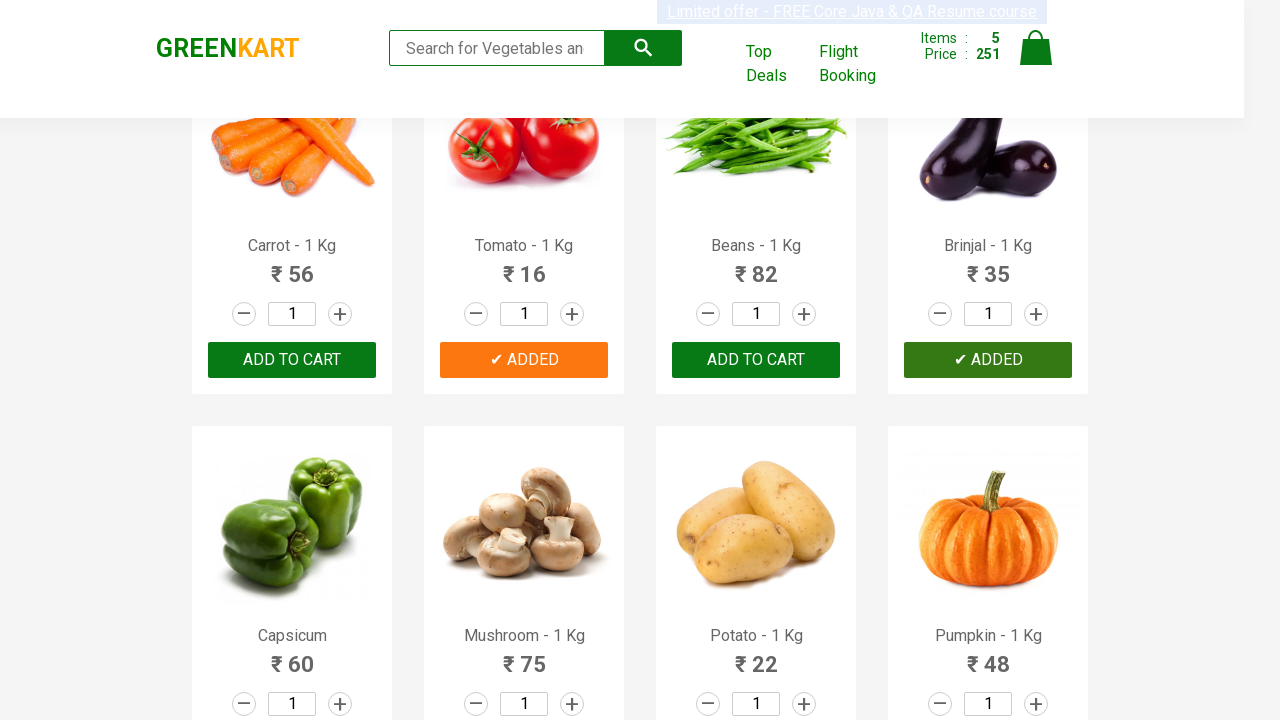

Retrieved text content from product 9
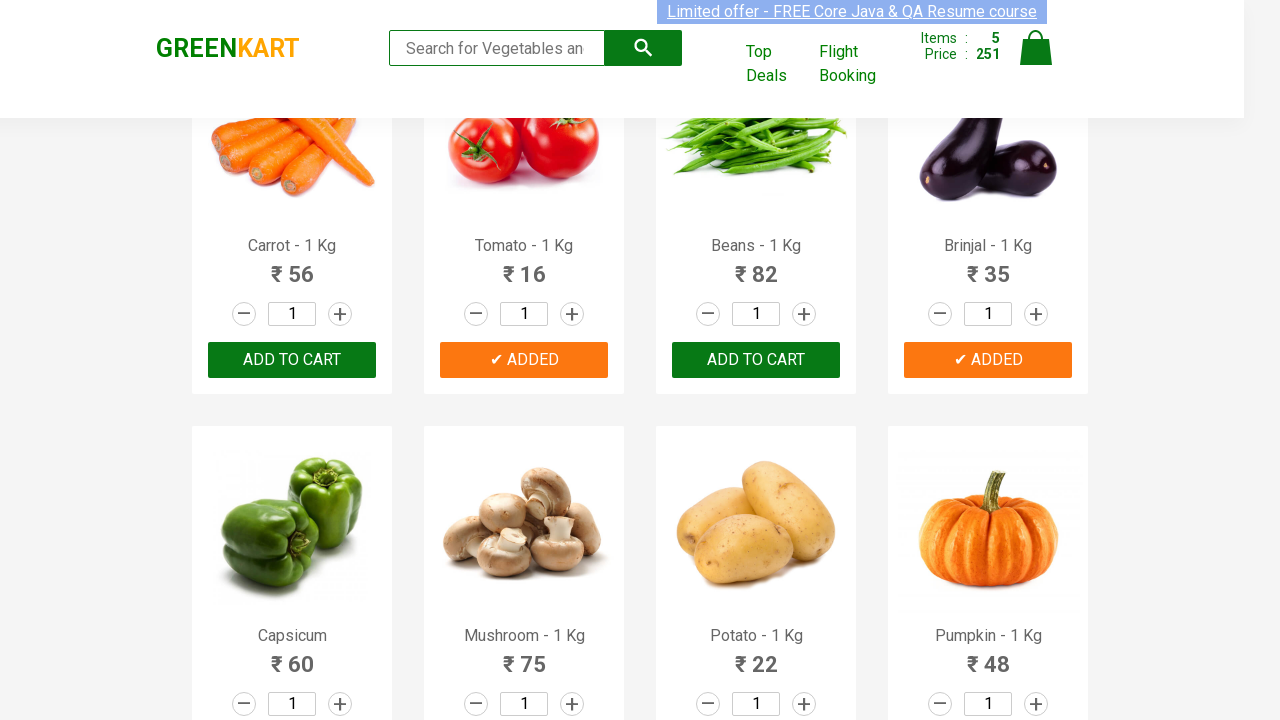

Retrieved text content from product 10
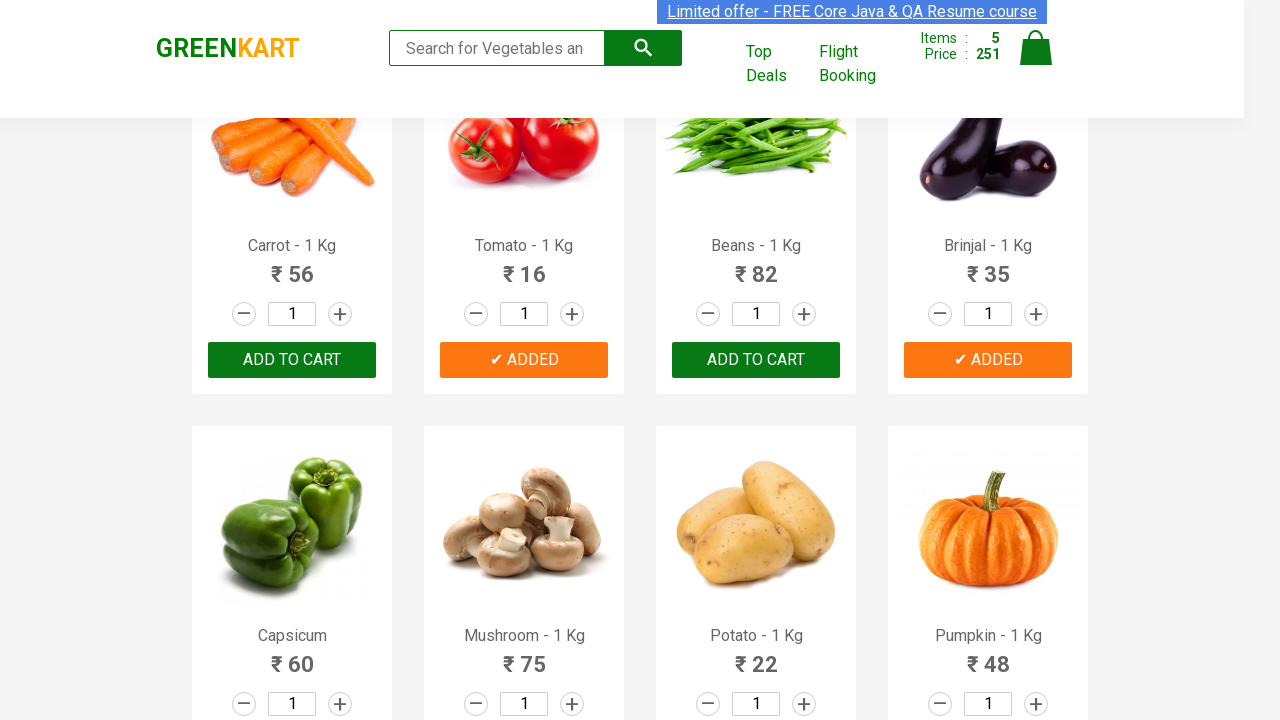

Retrieved text content from product 11
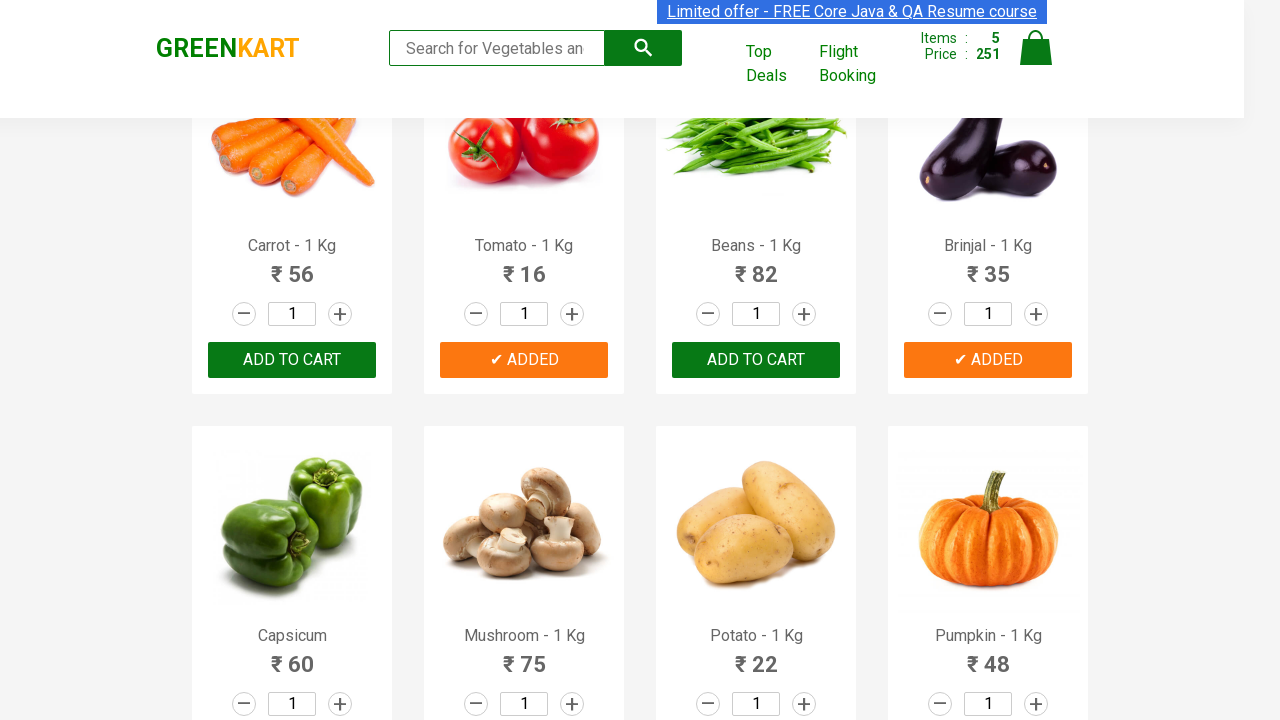

Retrieved text content from product 12
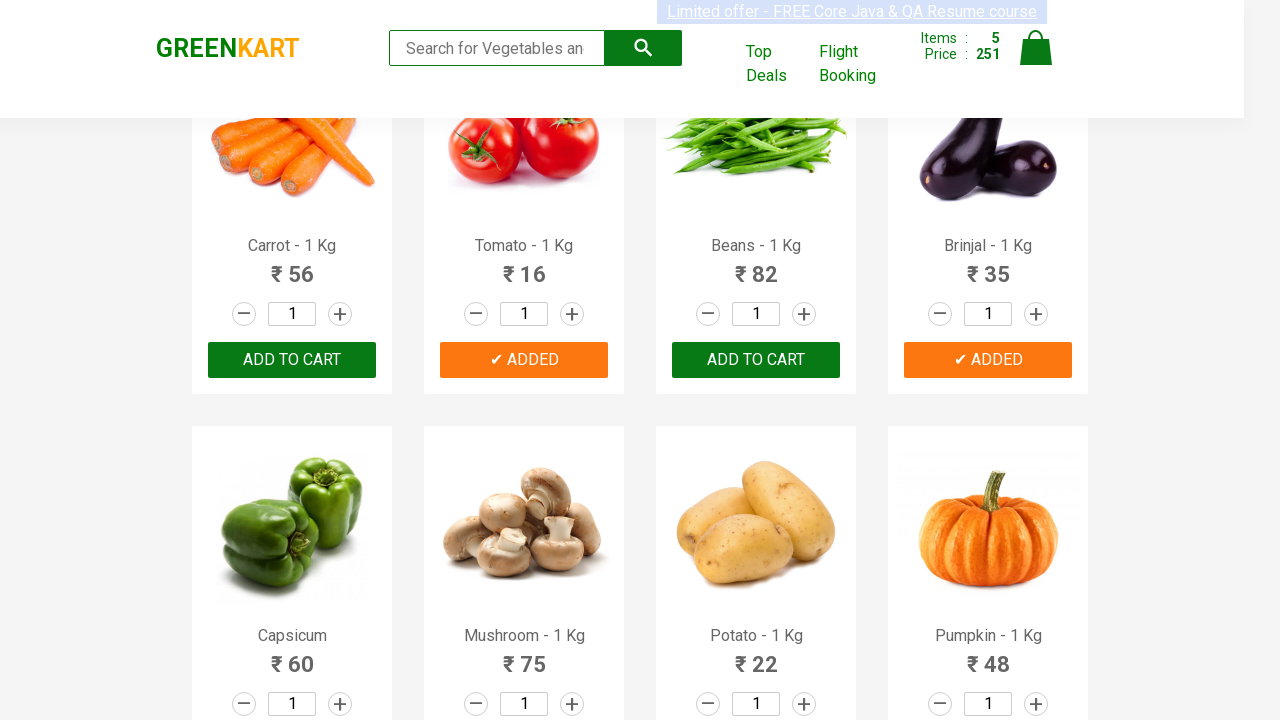

Retrieved text content from product 13
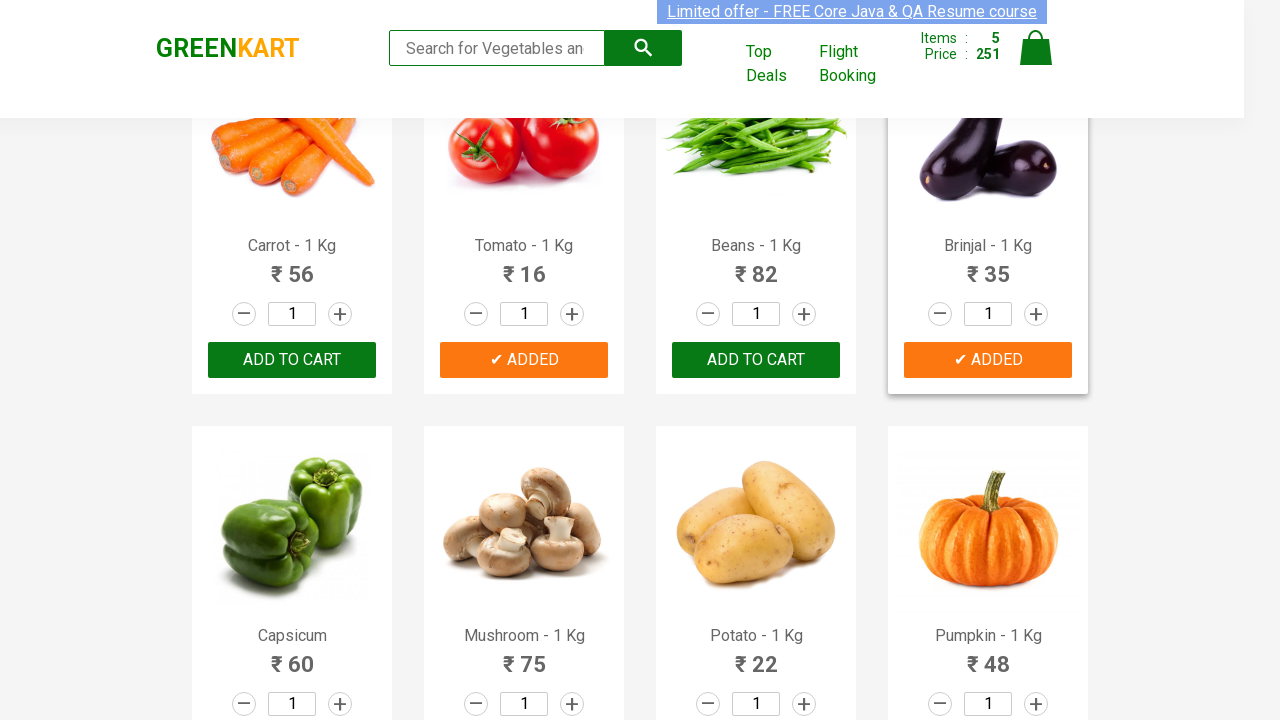

Retrieved text content from product 14
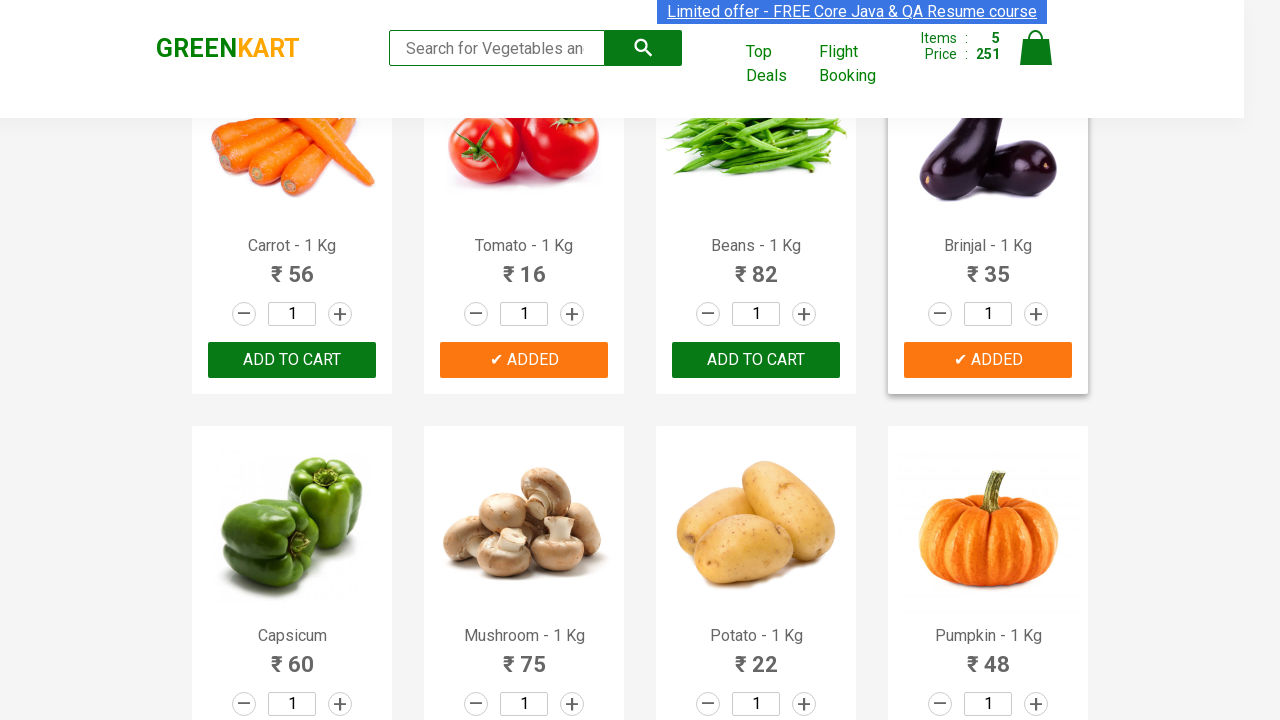

Retrieved text content from product 15
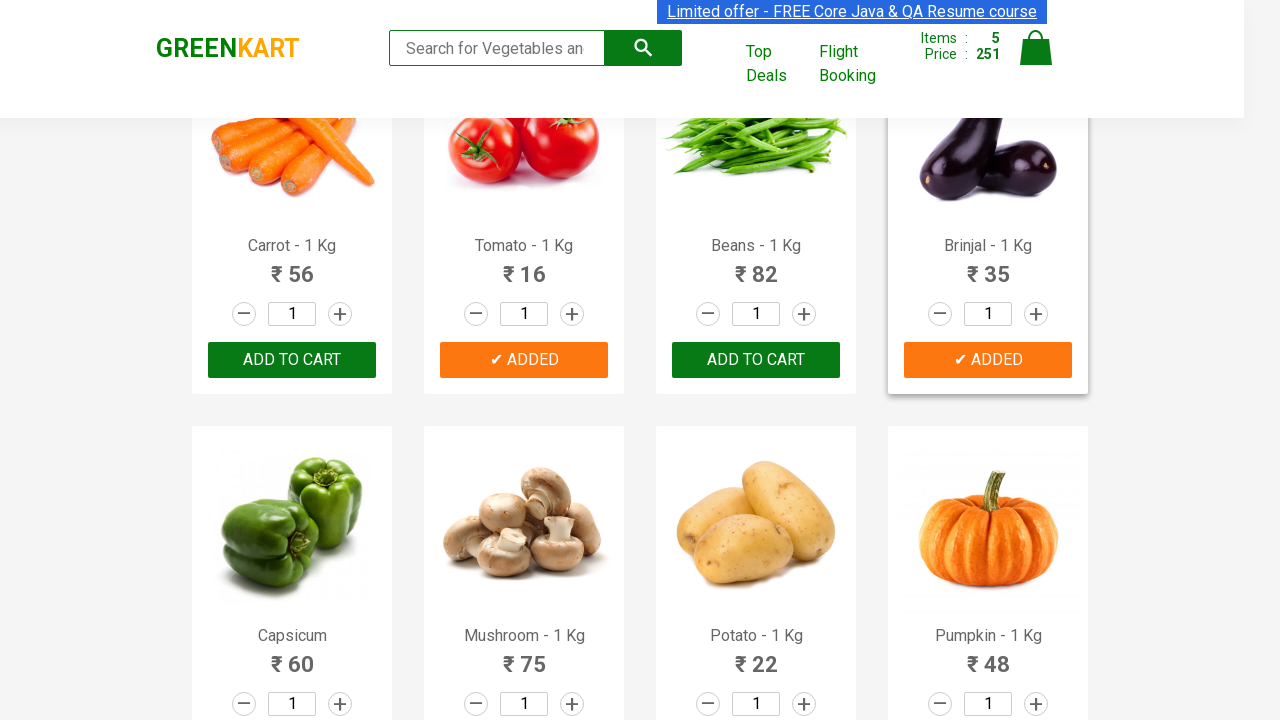

Retrieved text content from product 16
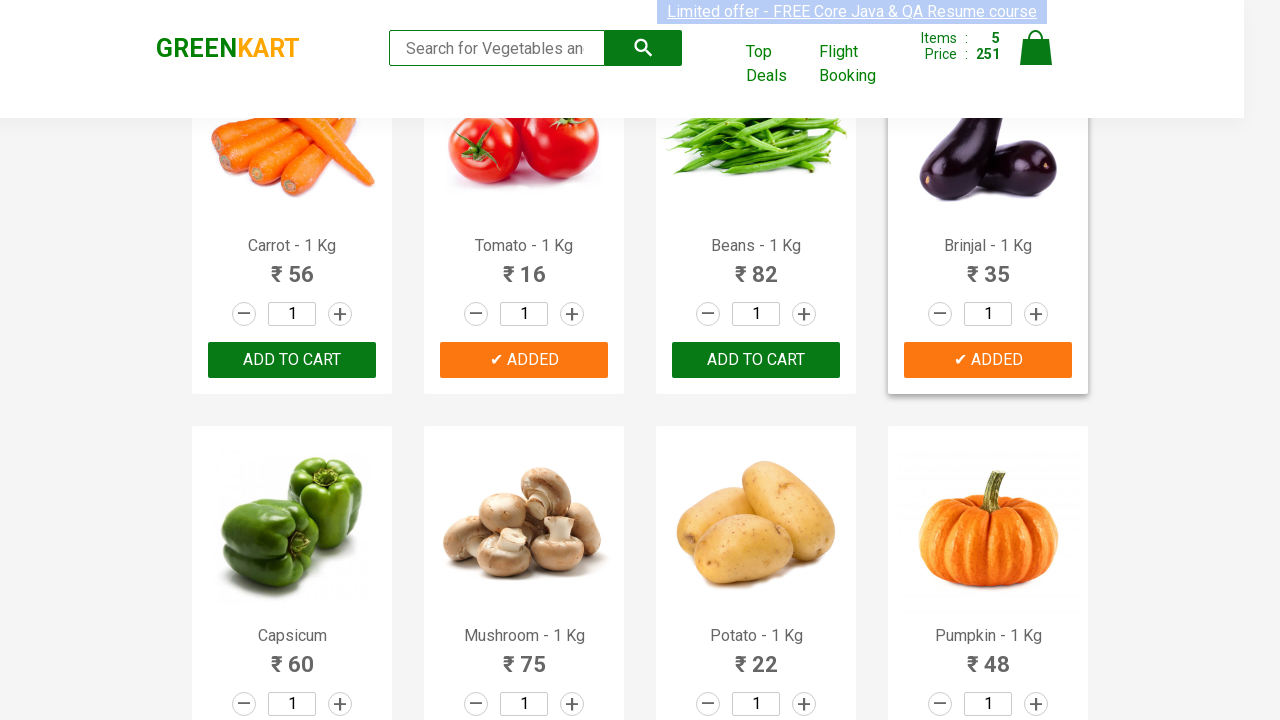

Retrieved text content from product 17
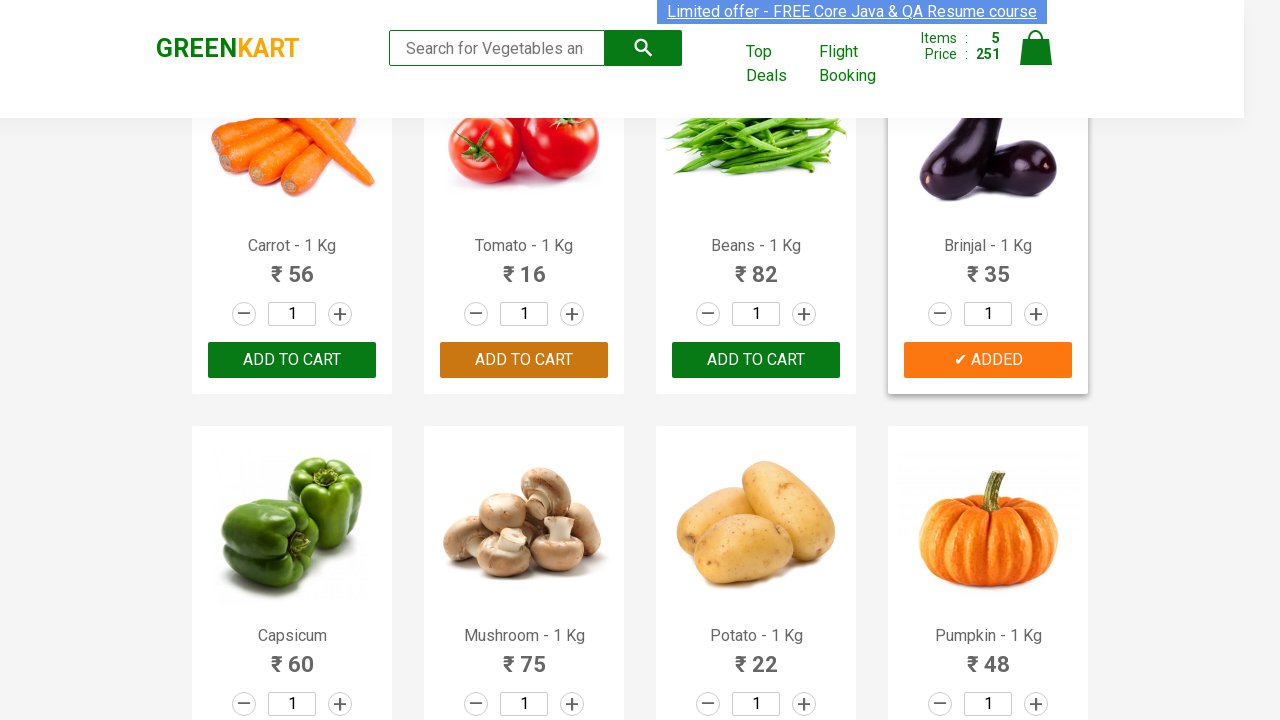

Retrieved text content from product 18
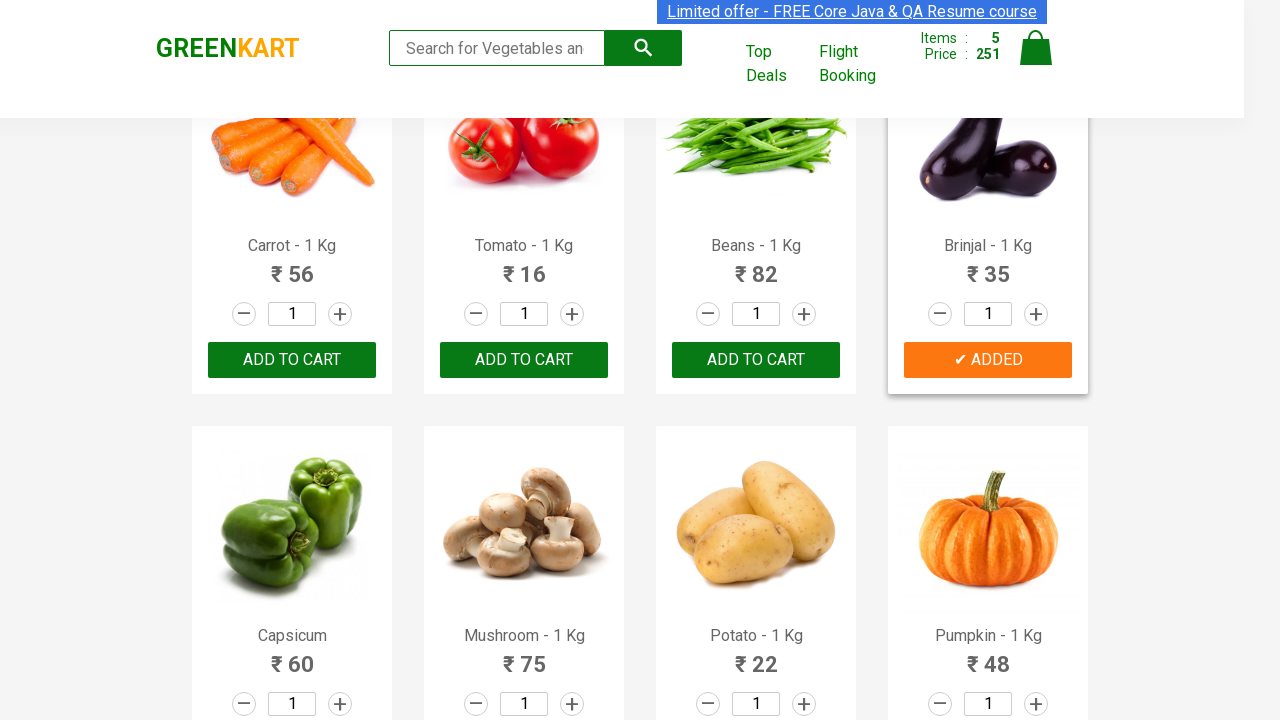

Retrieved text content from product 19
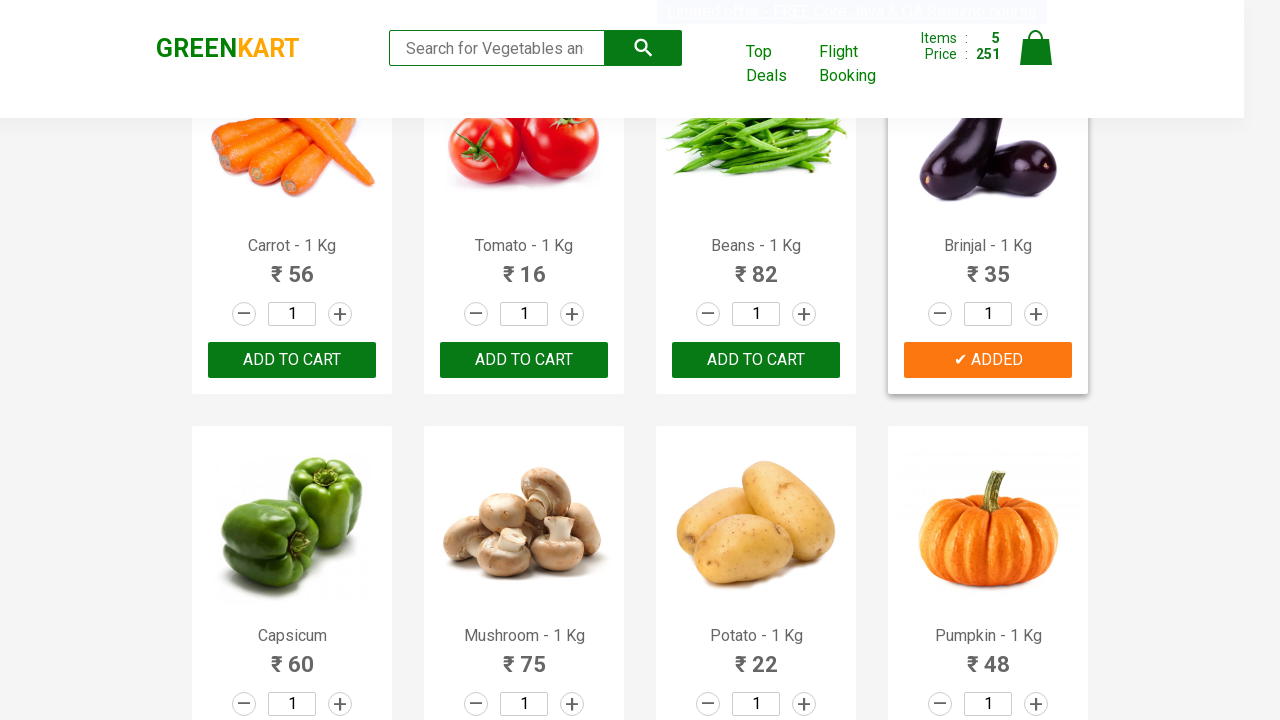

Retrieved text content from product 20
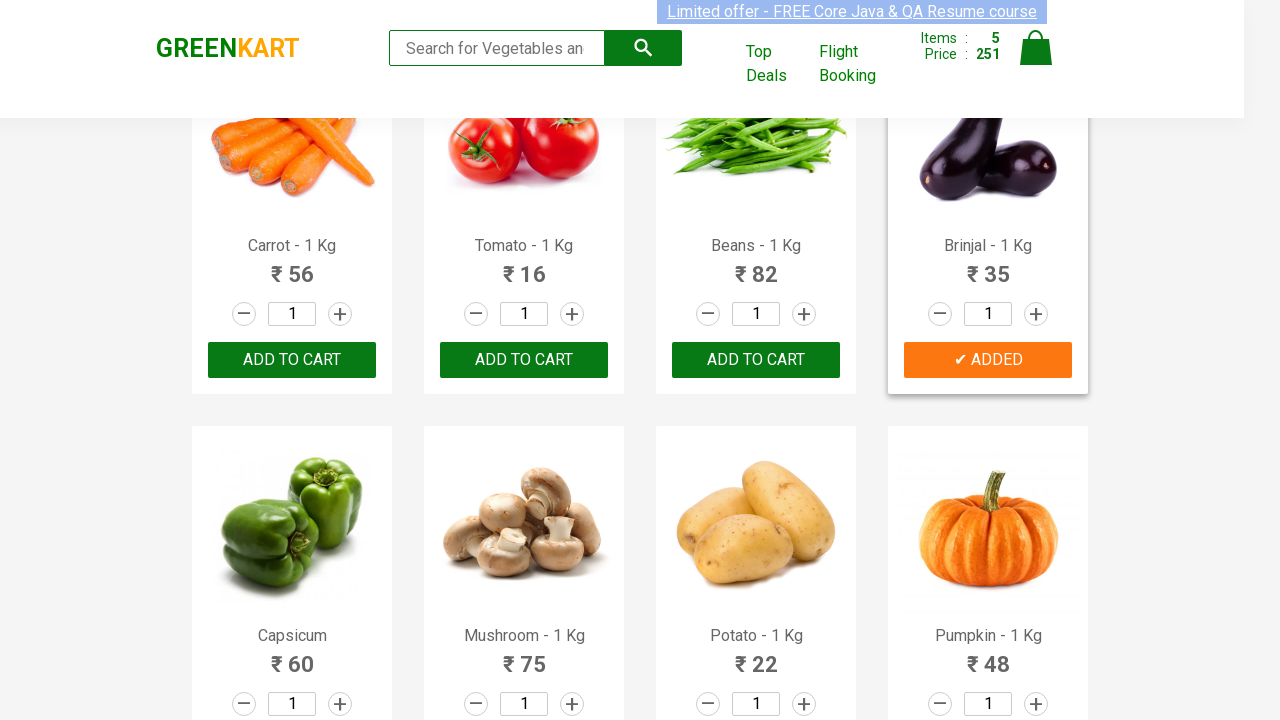

Retrieved text content from product 21
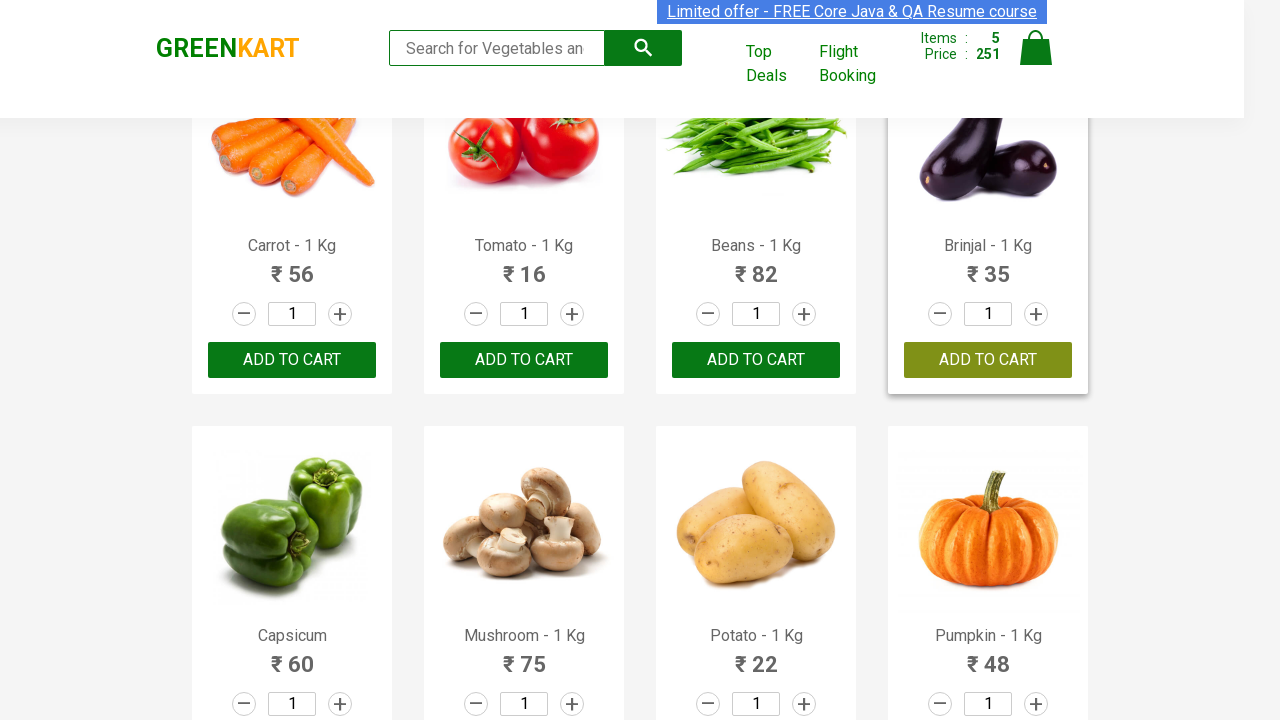

Retrieved text content from product 22
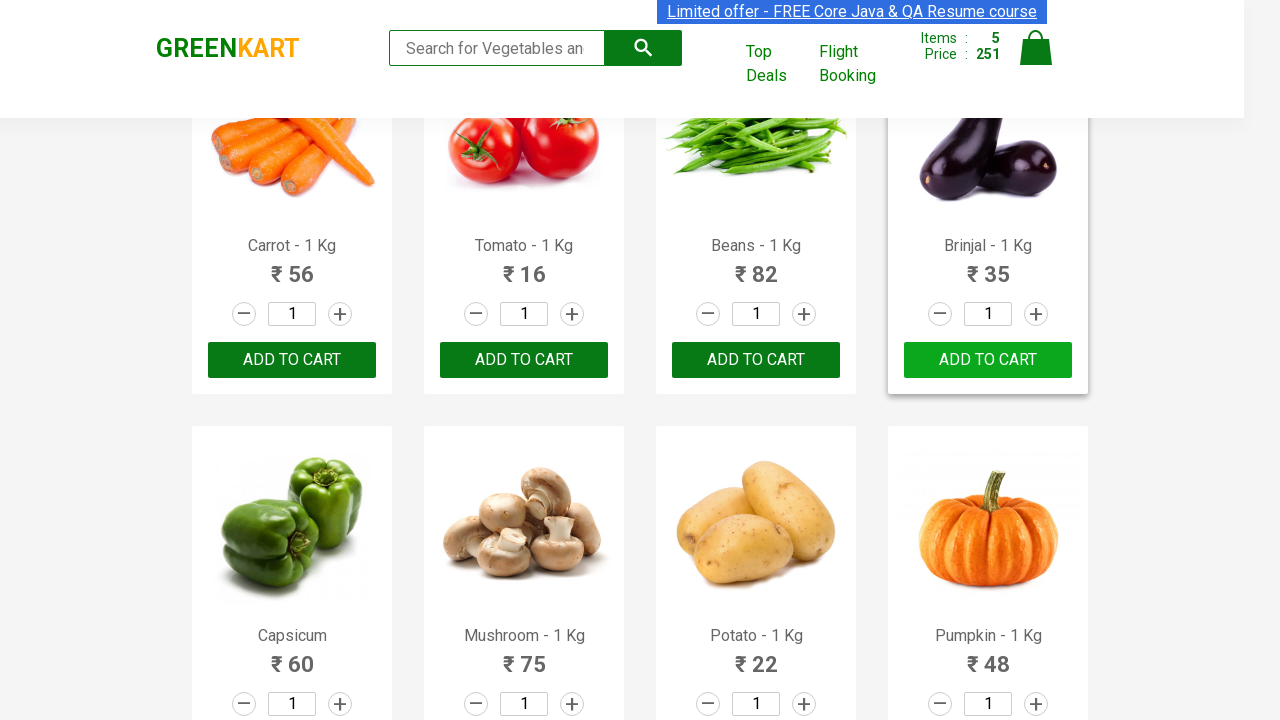

Retrieved text content from product 23
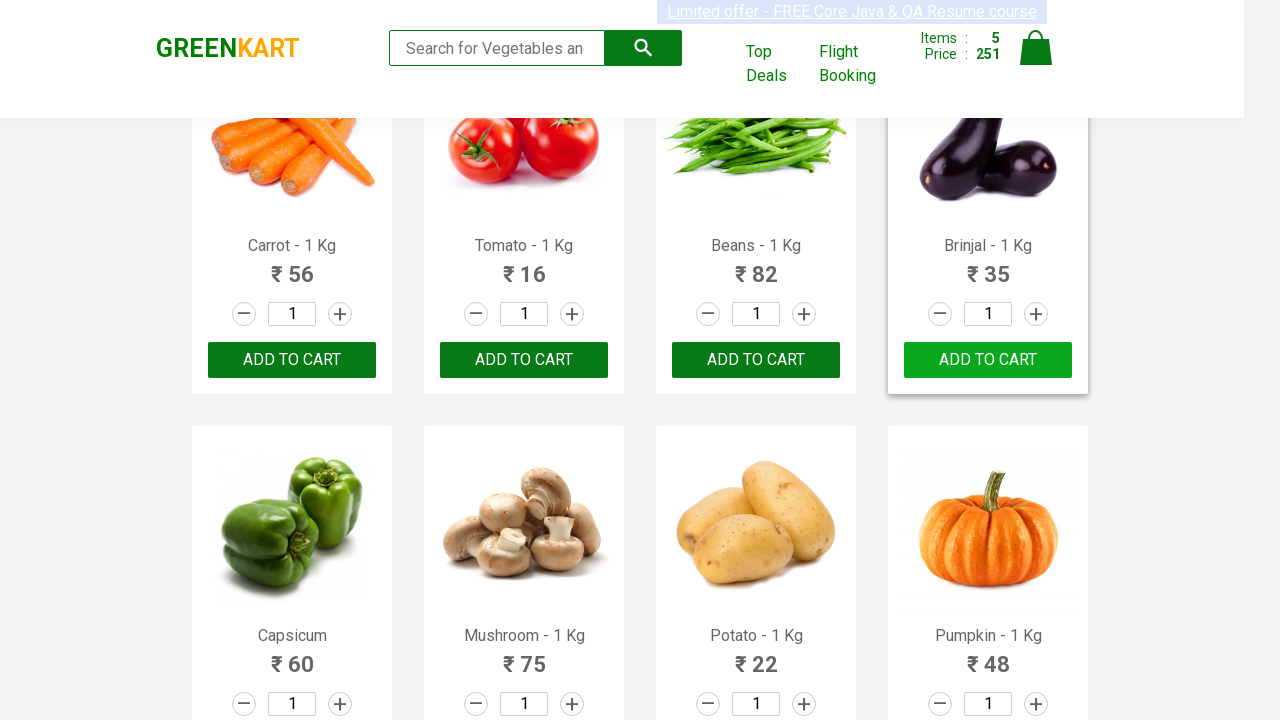

Retrieved text content from product 24
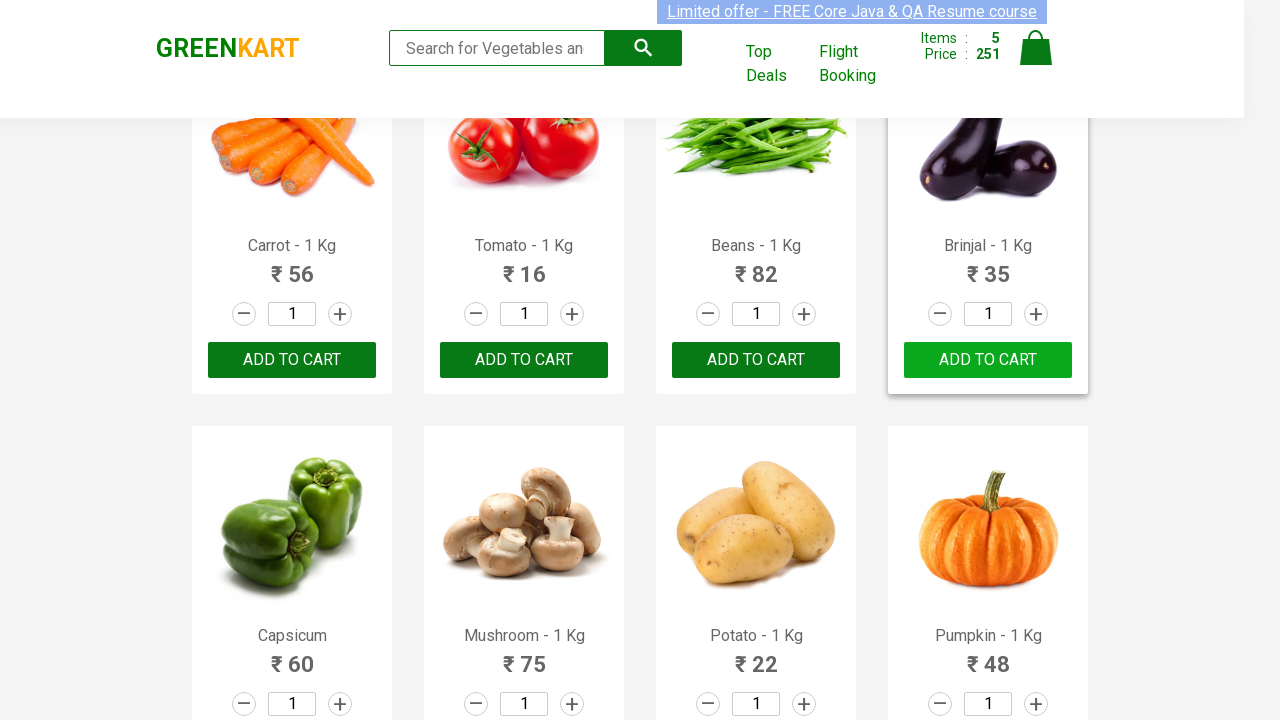

Retrieved text content from product 25
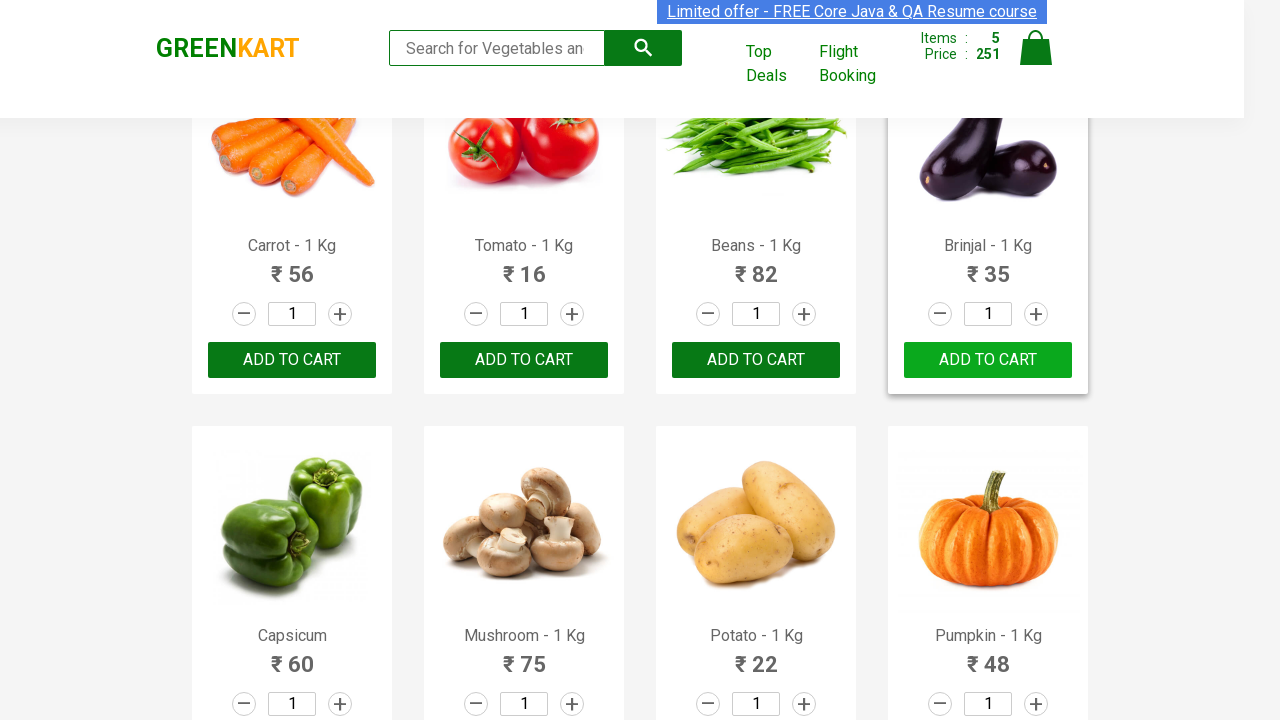

Retrieved text content from product 26
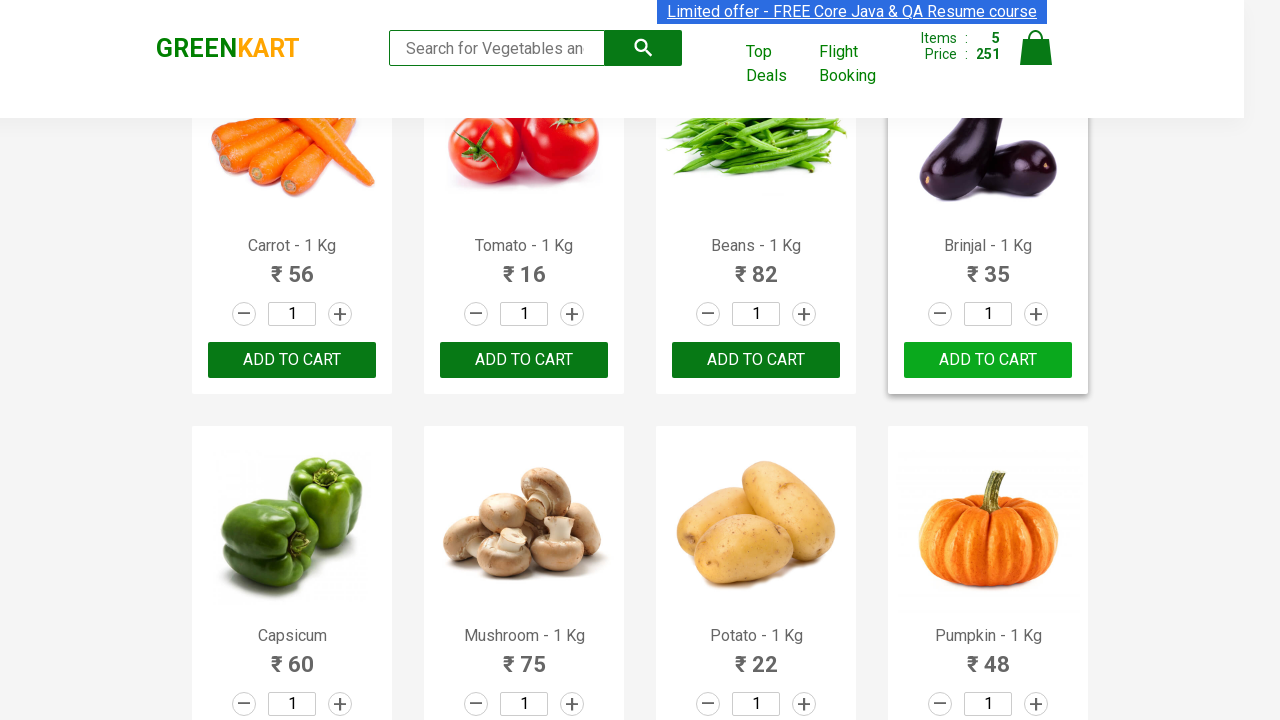

Retrieved text content from product 27
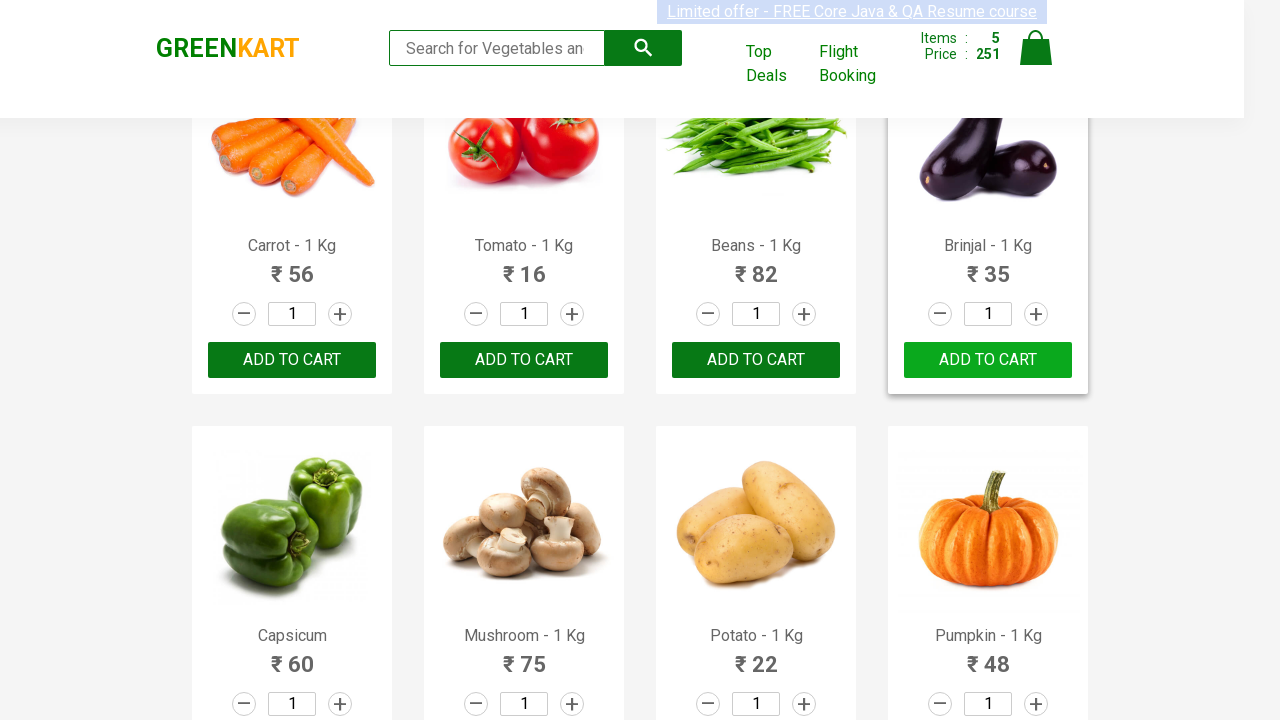

Retrieved text content from product 28
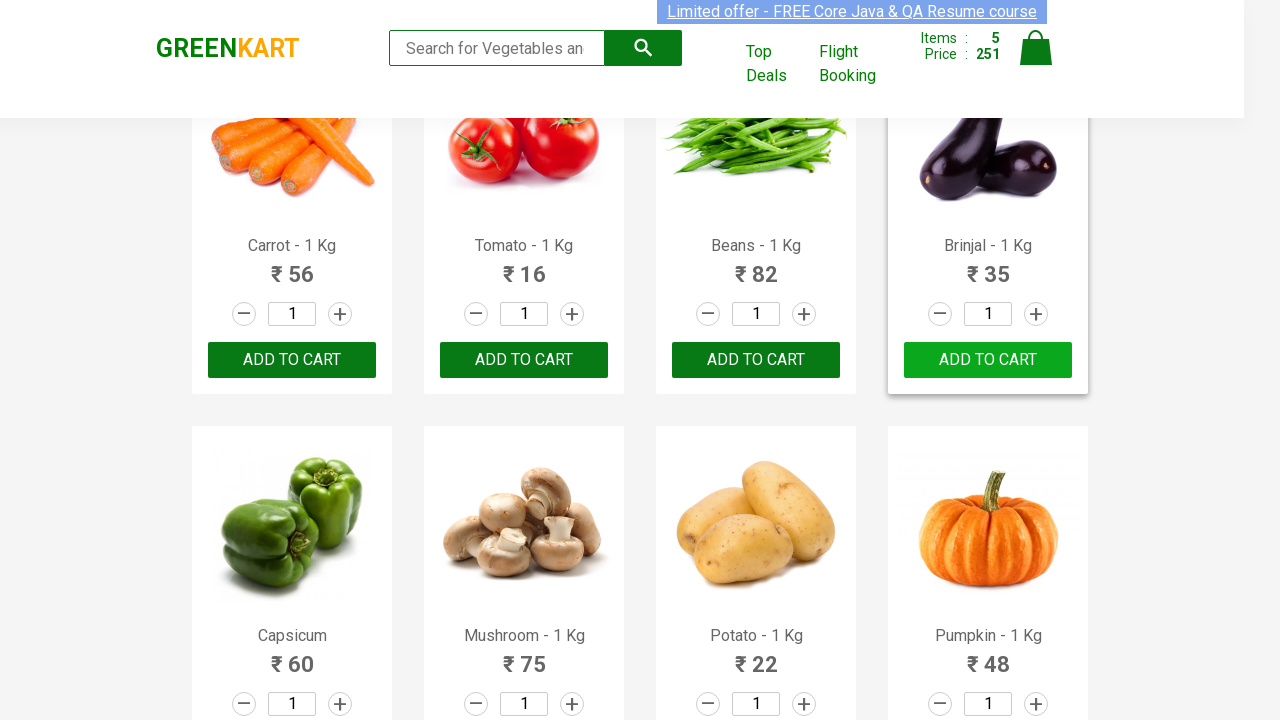

Retrieved text content from product 29
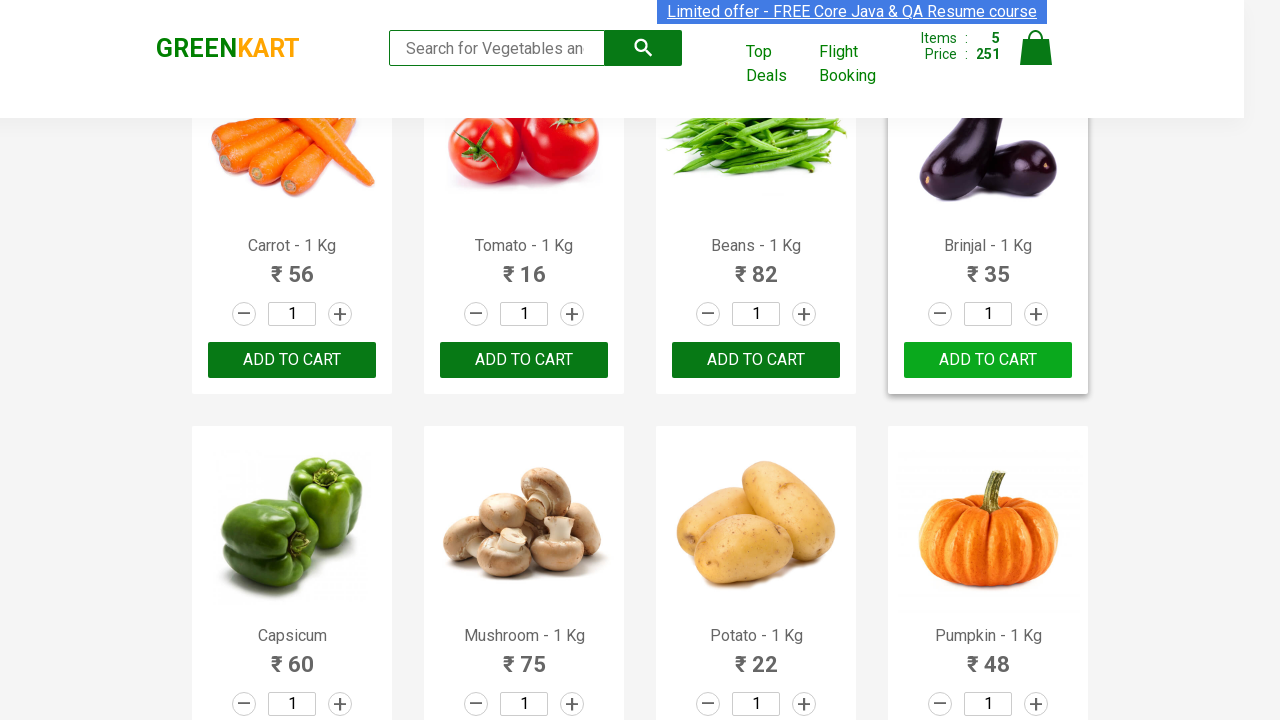

Retrieved text content from product 30
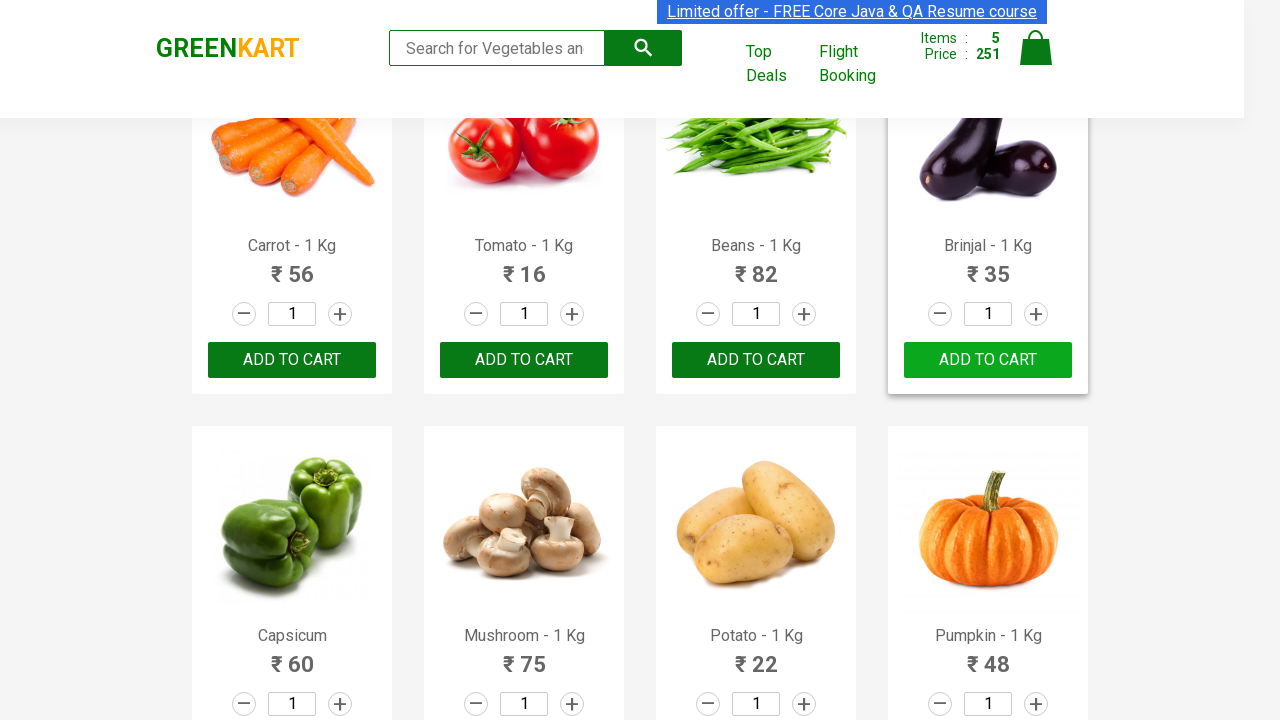

Clicked cart icon to view shopping cart at (1036, 48) on xpath=//*[@class='cart-icon']/img
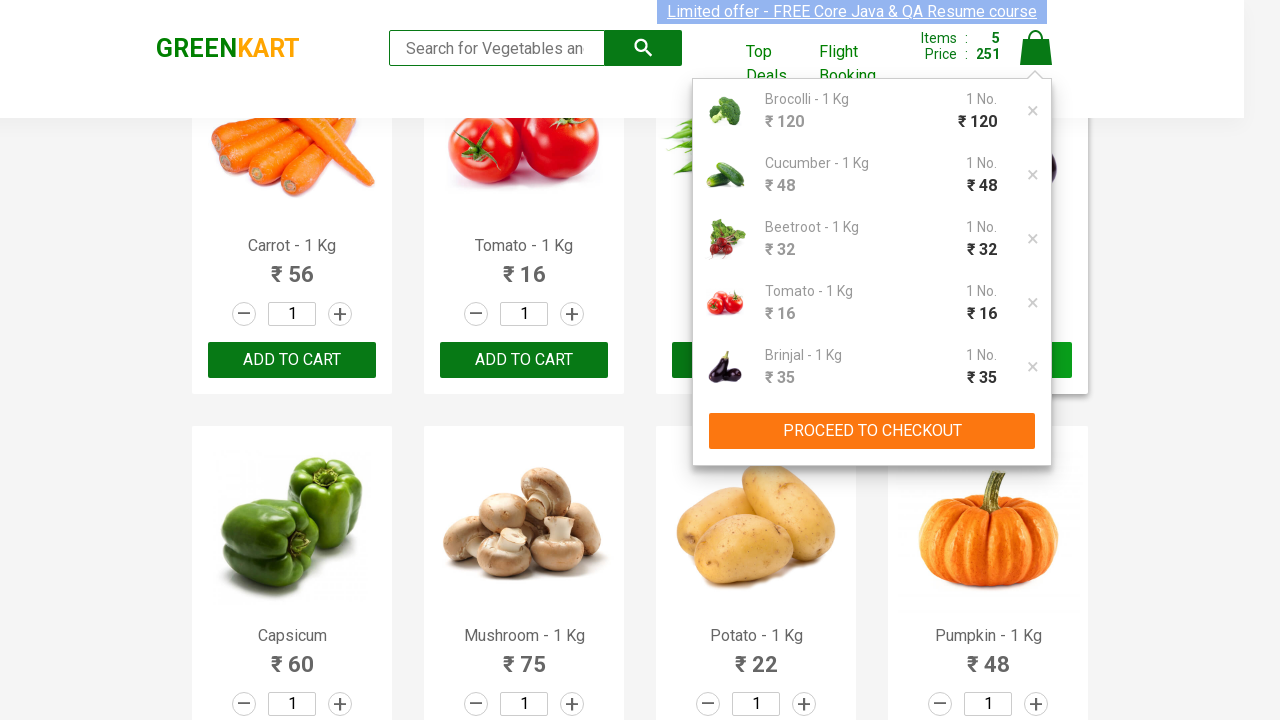

Clicked 'Proceed to Checkout' button at (872, 431) on xpath=//*[@class='action-block'] //button[text()='PROCEED TO CHECKOUT']
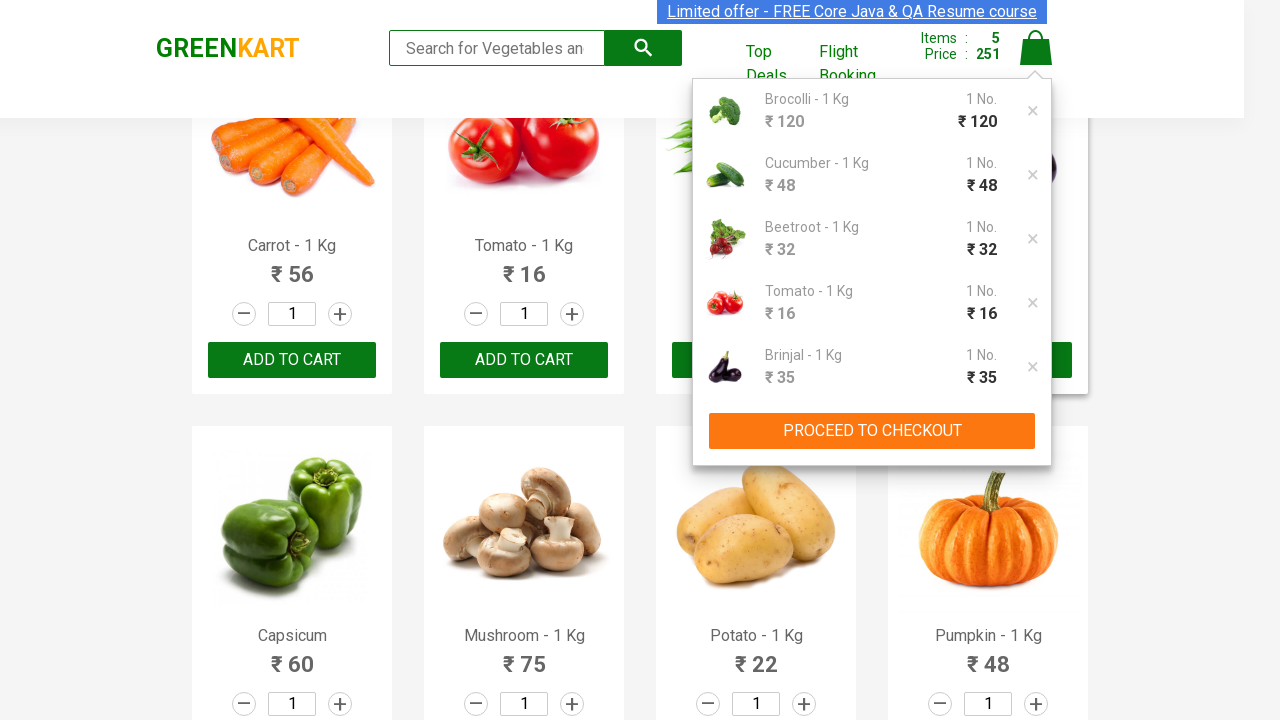

Promo code input field became visible
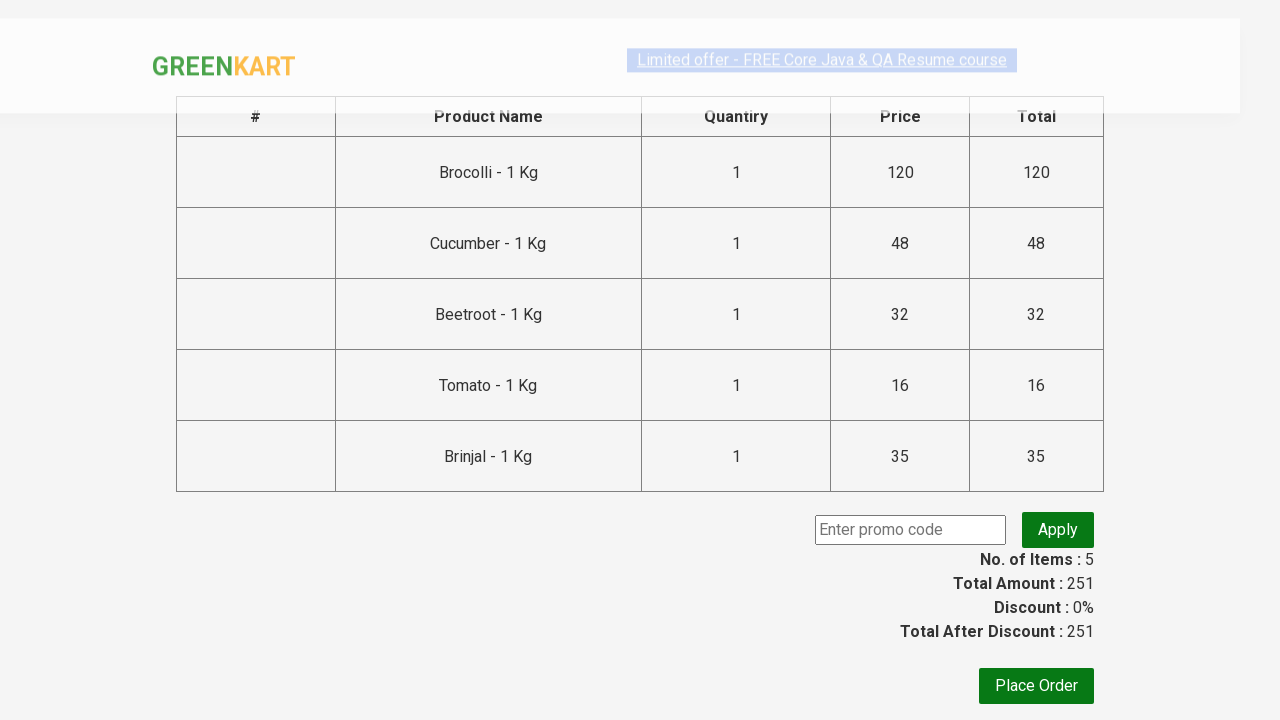

Entered promo code 'rahulshettyacademy' on //*[@class='promoWrapper']/input
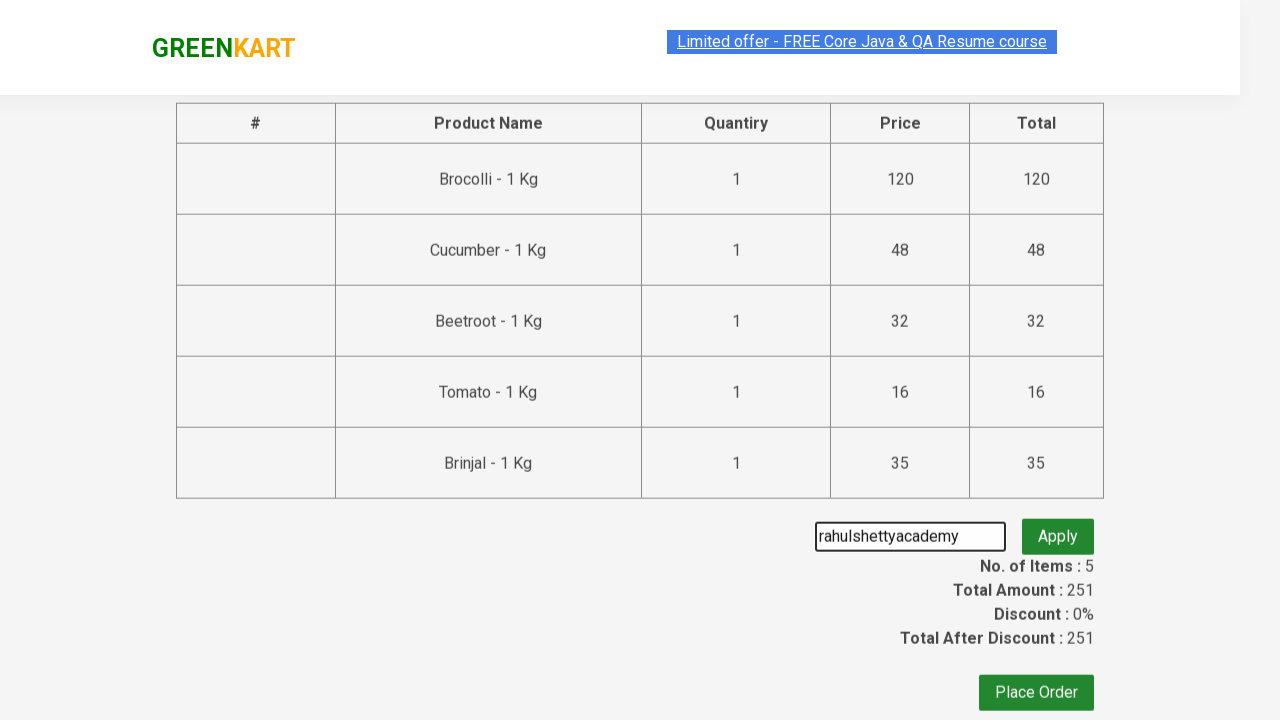

Clicked button to apply promo code at (1058, 530) on xpath=//*[@class='promoBtn']
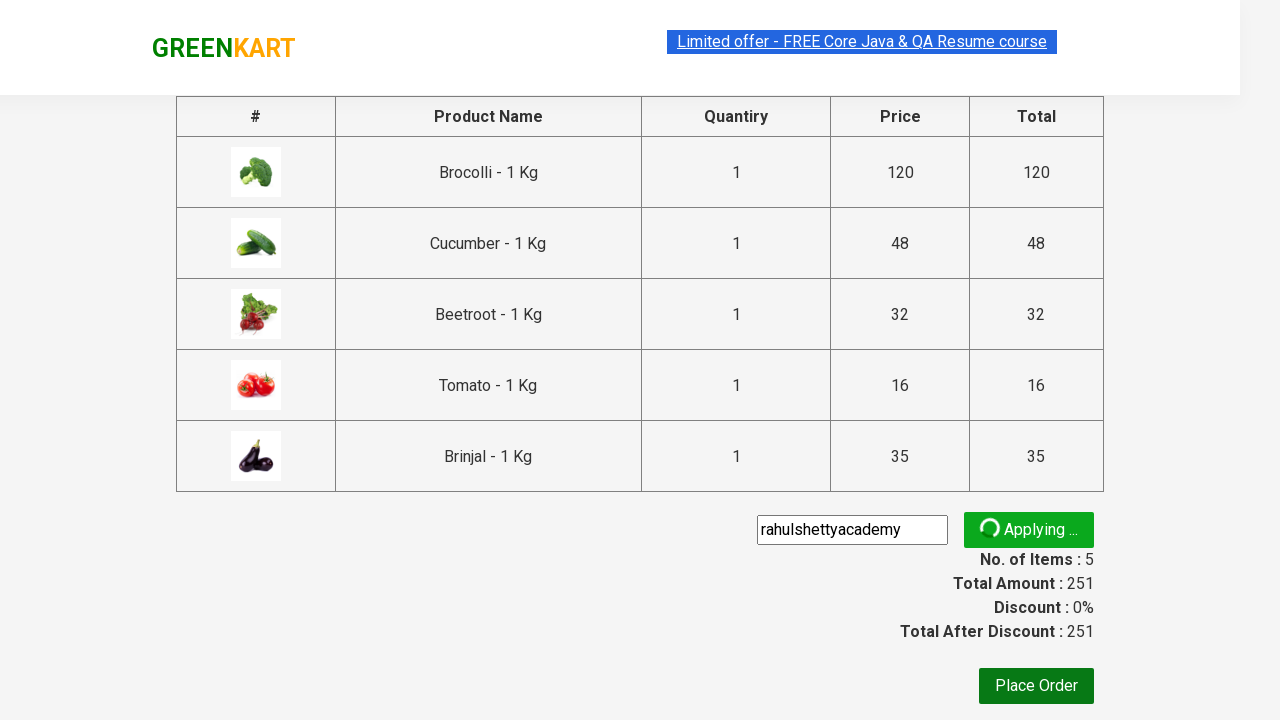

Promo code status message displayed
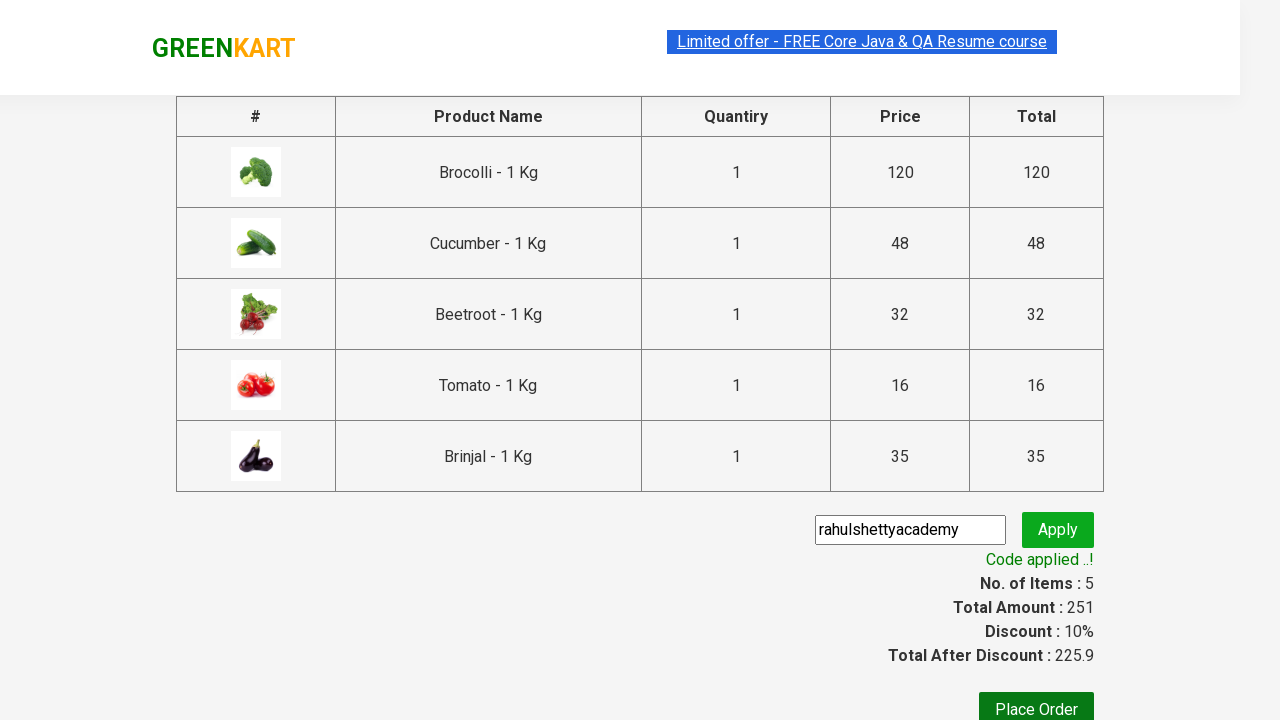

Clicked 'Place Order' button to complete purchase at (1036, 702) on xpath=//*[text()='Place Order']
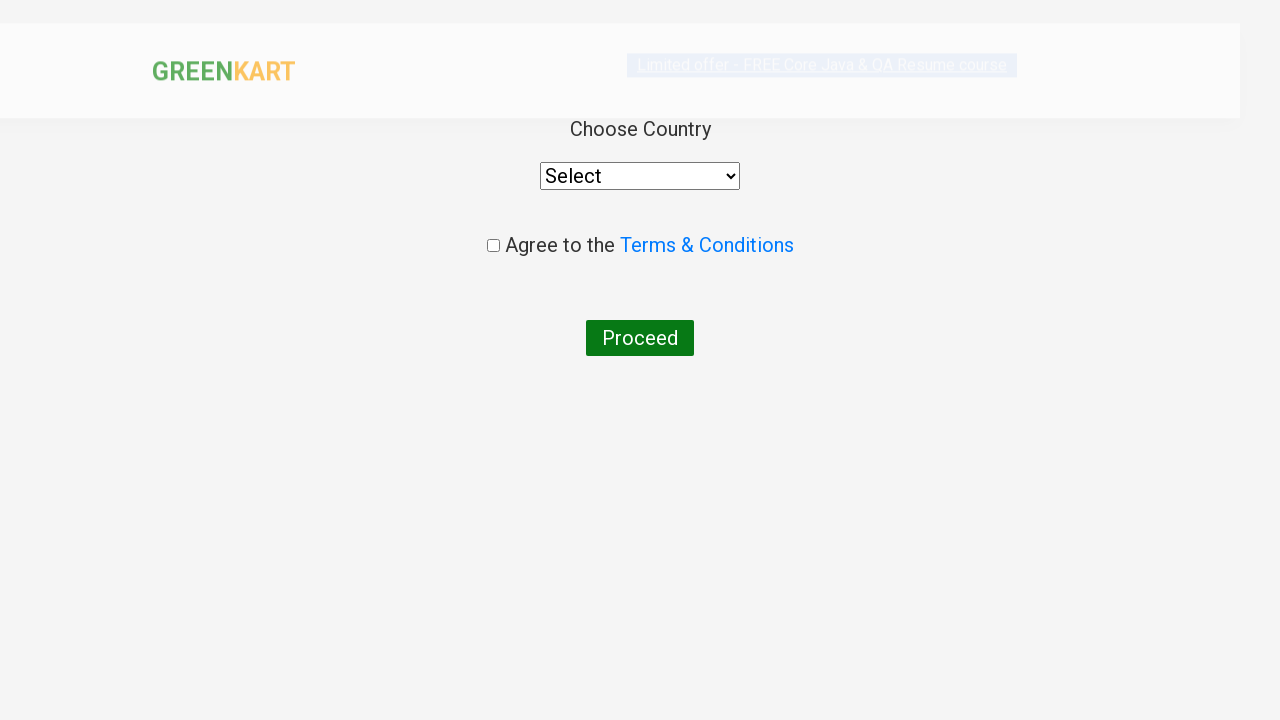

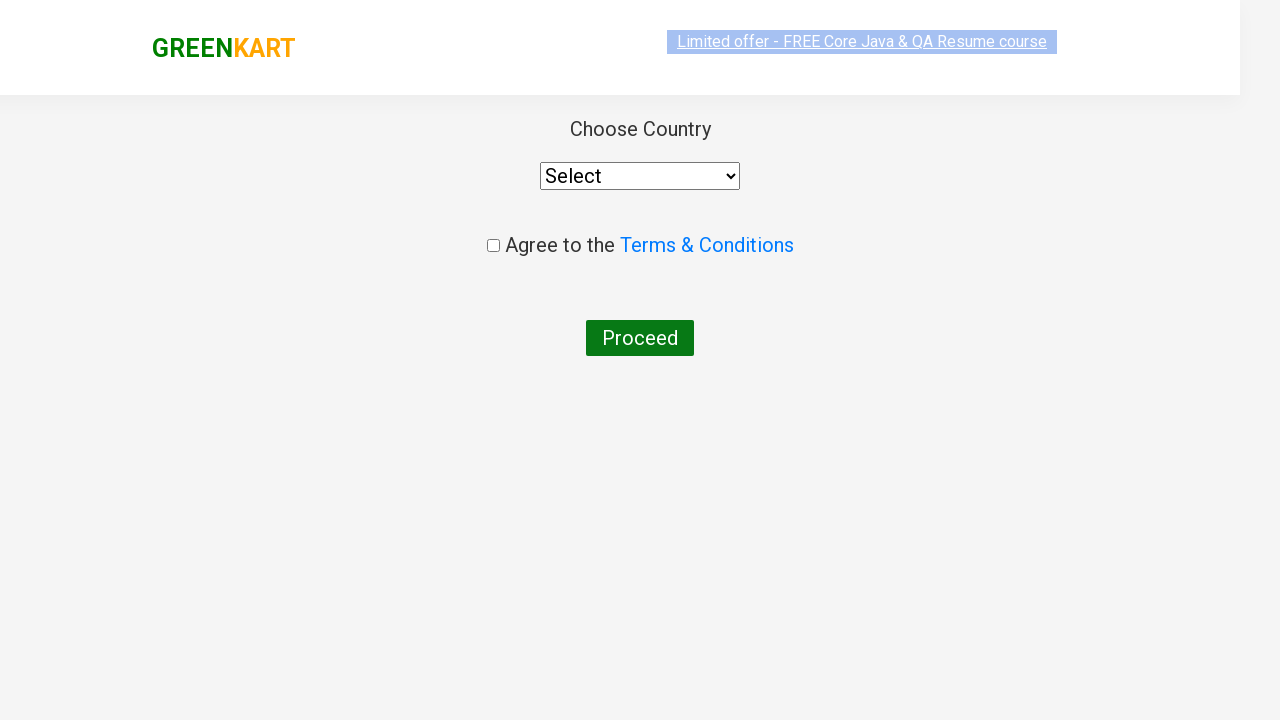